Automates filling out the Panda Express guest experience survey by entering a survey code from a receipt, then completing the survey by selecting radio button options and submitting an email address.

Starting URL: https://www.pandaguestexperience.com/

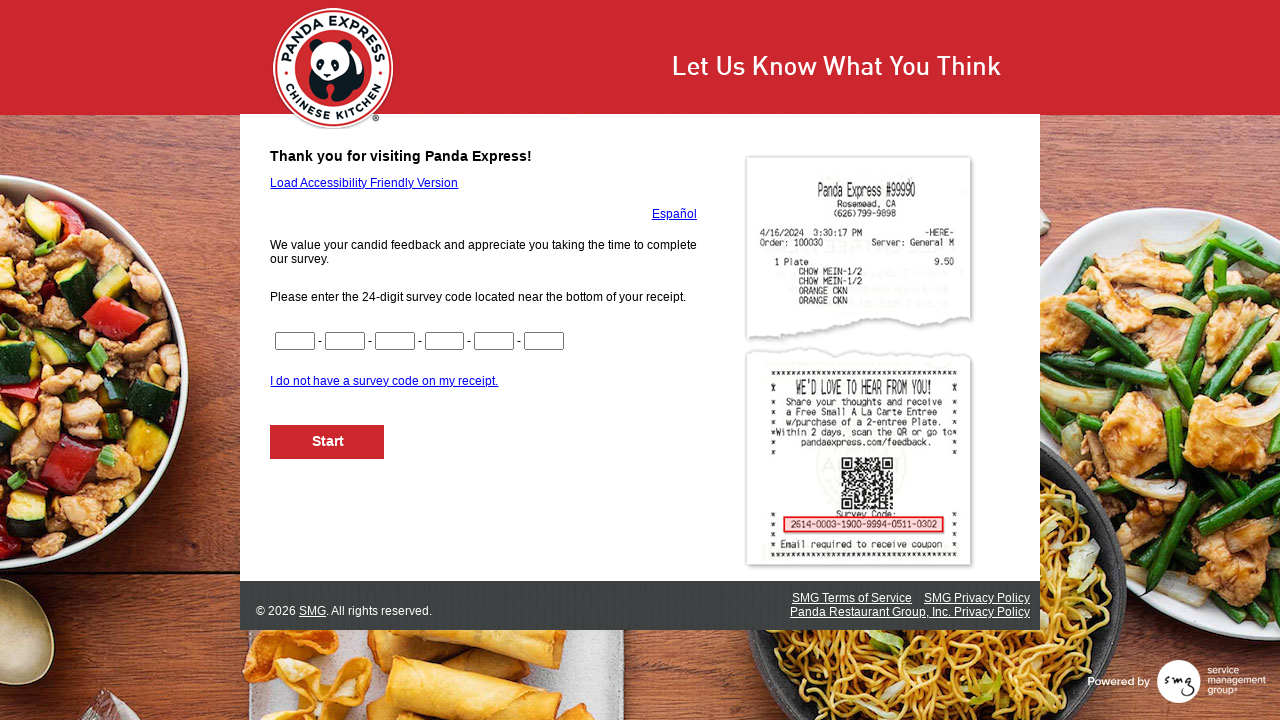

Filled survey code part 1 with '1234' on input[name='CN1']
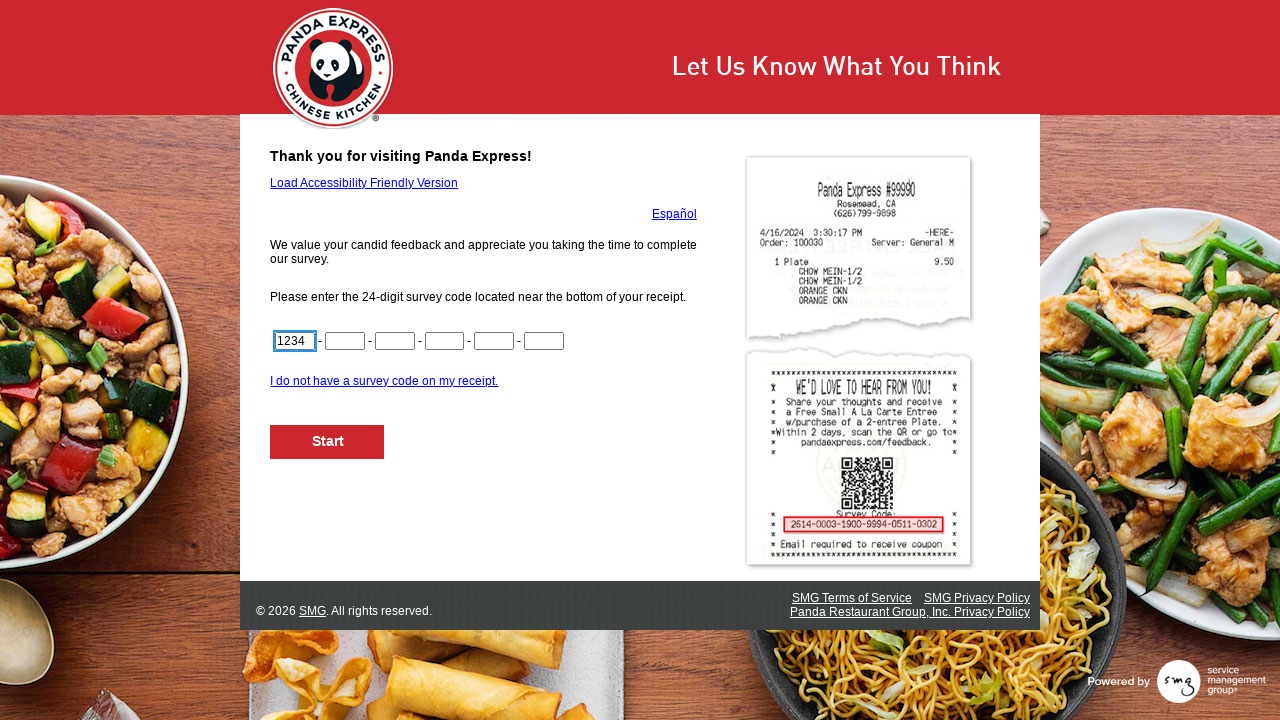

Filled survey code part 2 with '5678' on input[name='CN2']
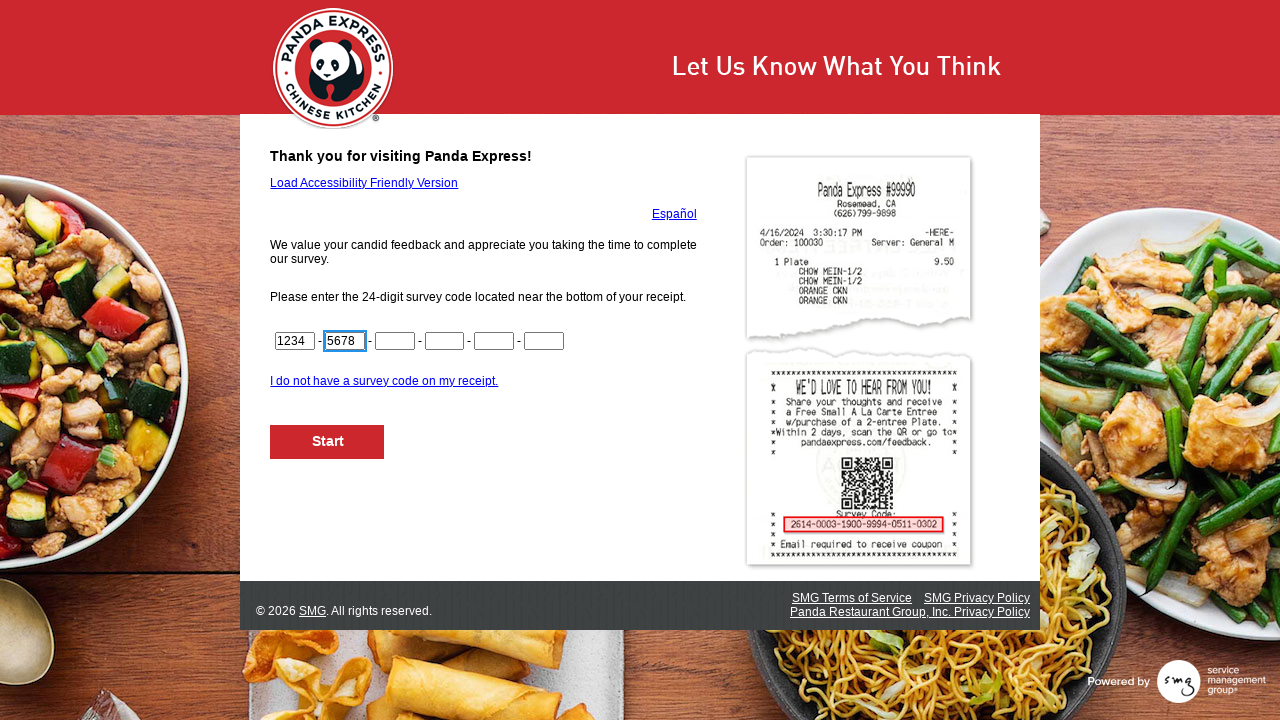

Filled survey code part 3 with '9012' on input[name='CN3']
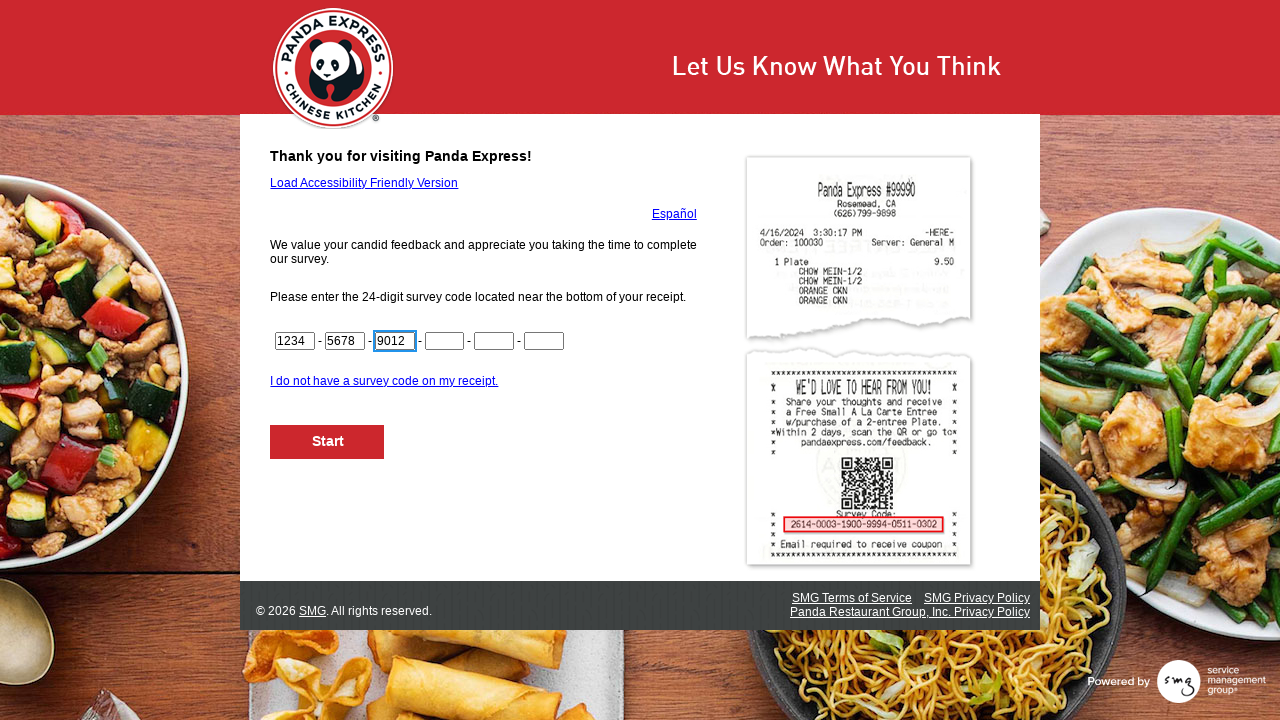

Filled survey code part 4 with '3456' on input[name='CN4']
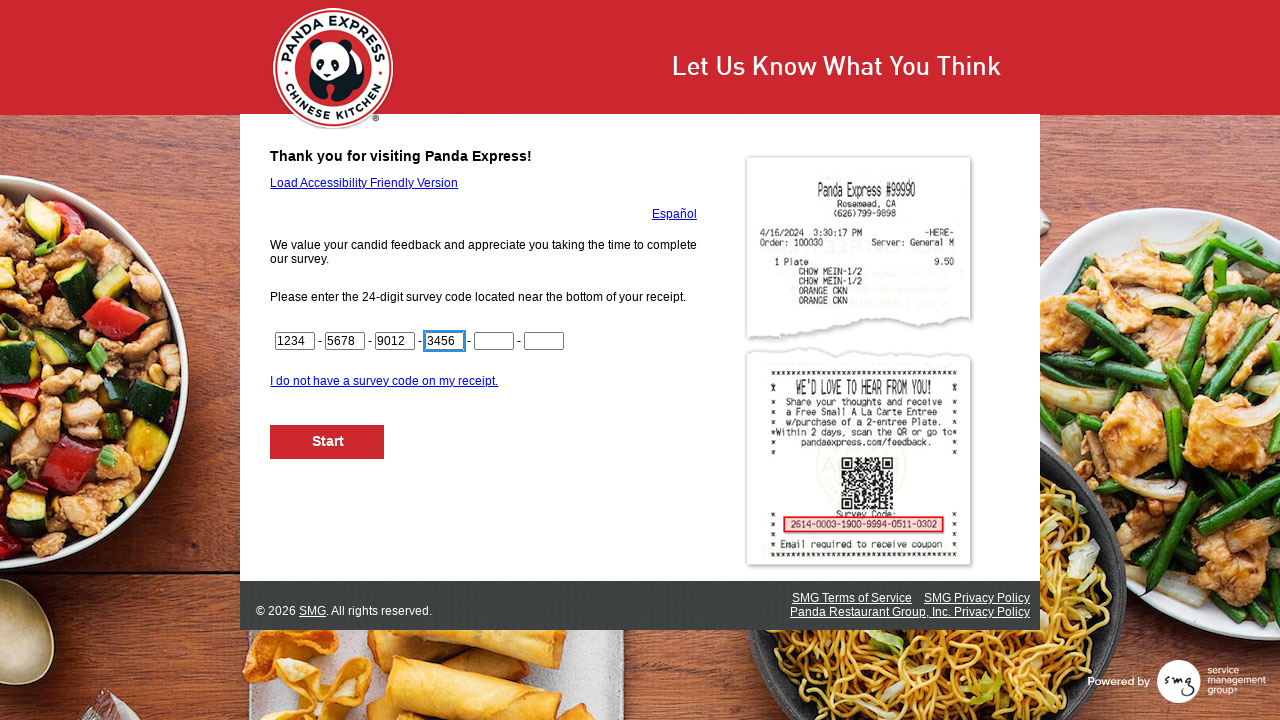

Filled survey code part 5 with '7890' on input[name='CN5']
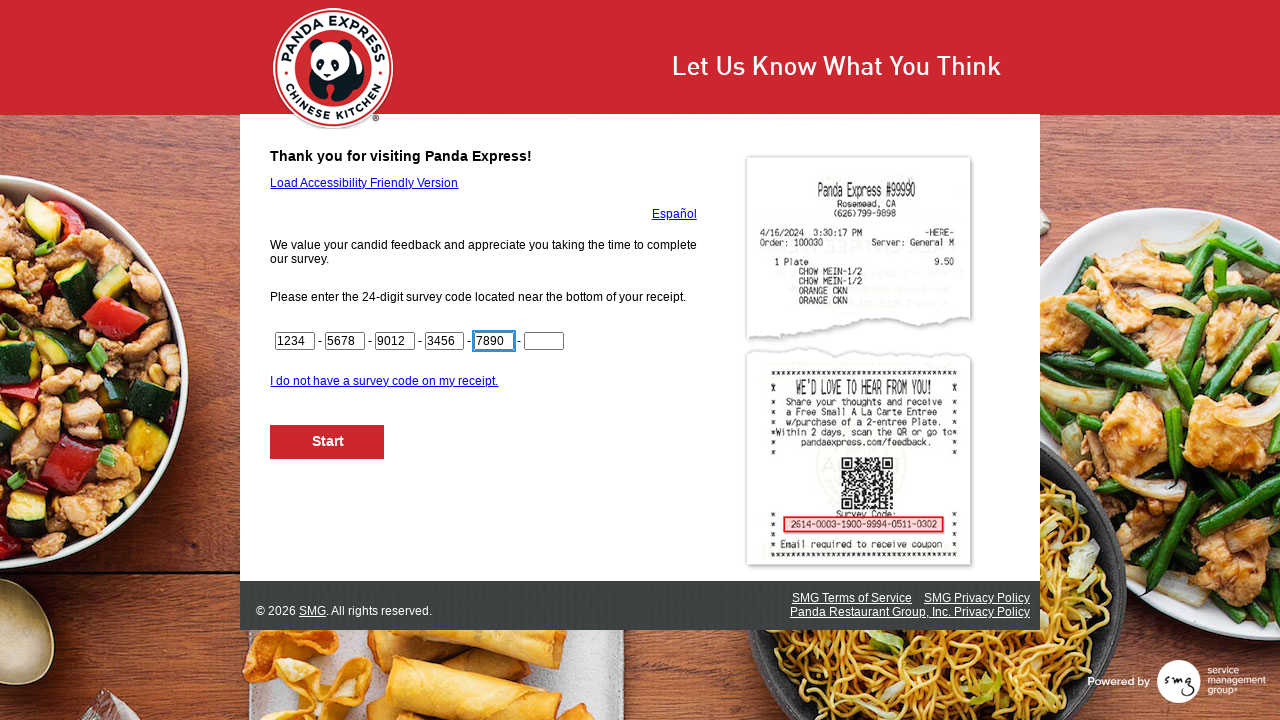

Filled last 2 digits of survey code with '12' on input[name='CN6']
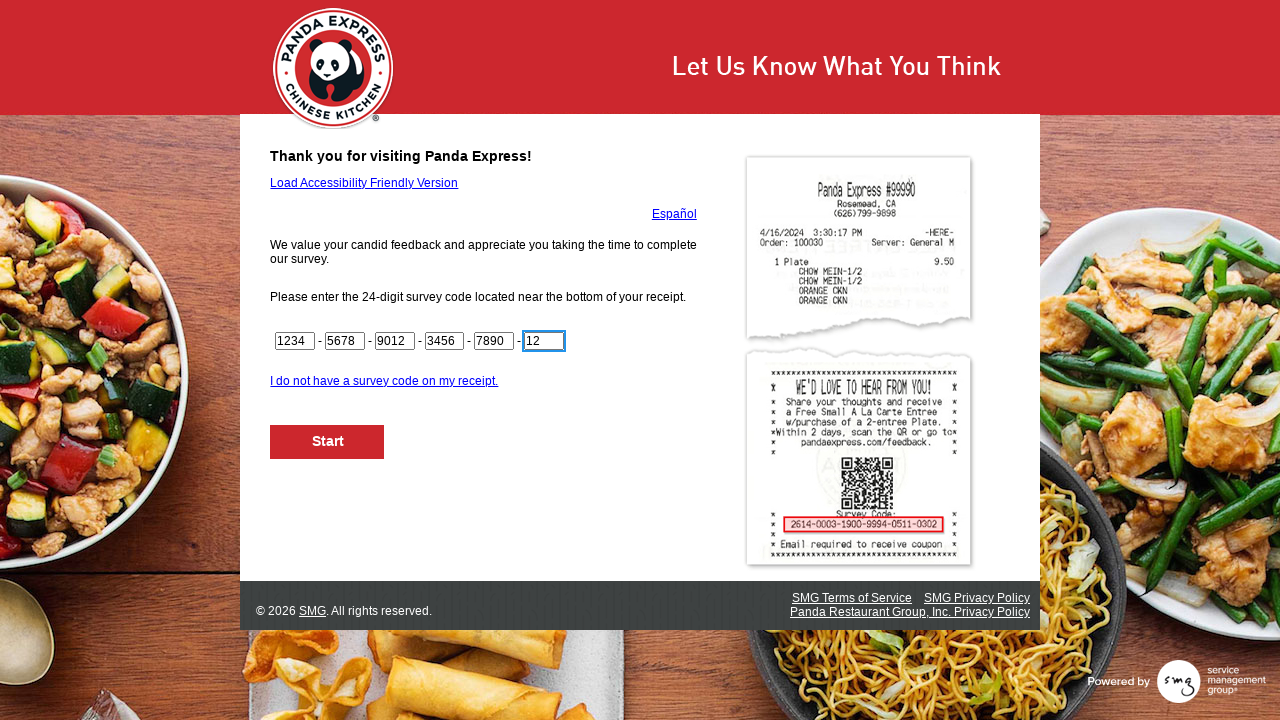

Clicked Next button to submit survey code at (328, 442) on #NextButton
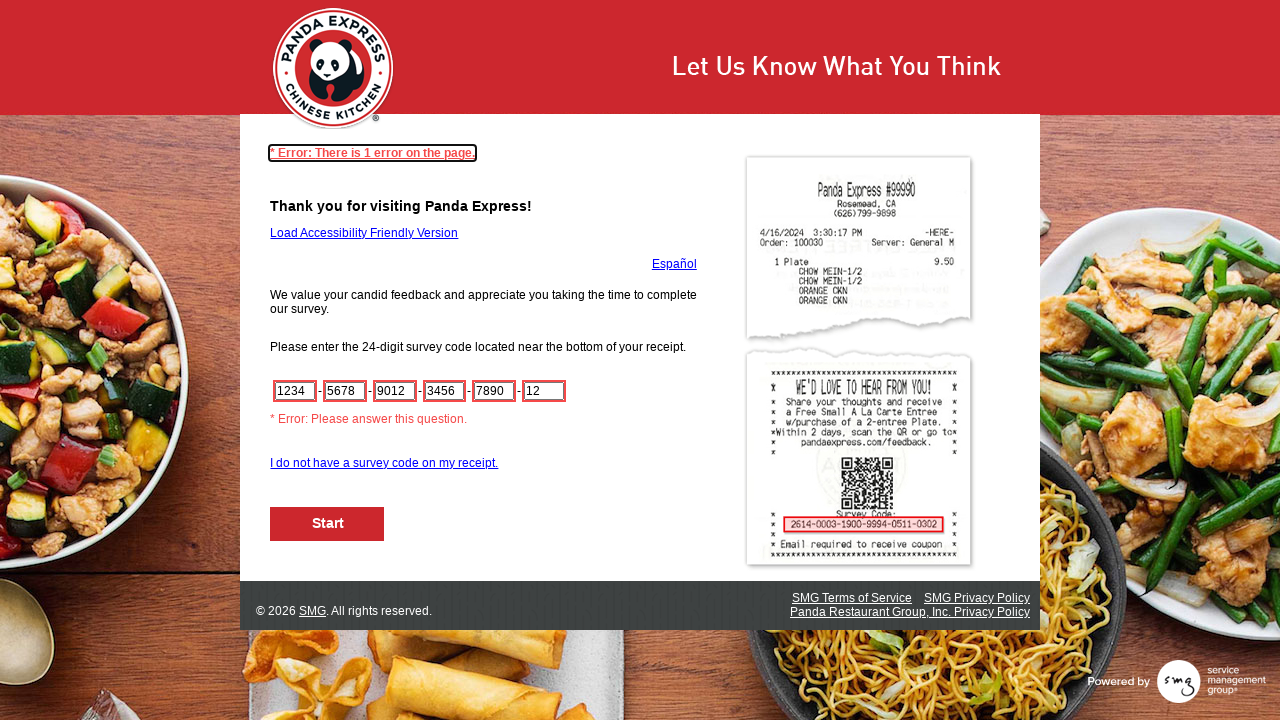

Waited for page to load after submitting survey code
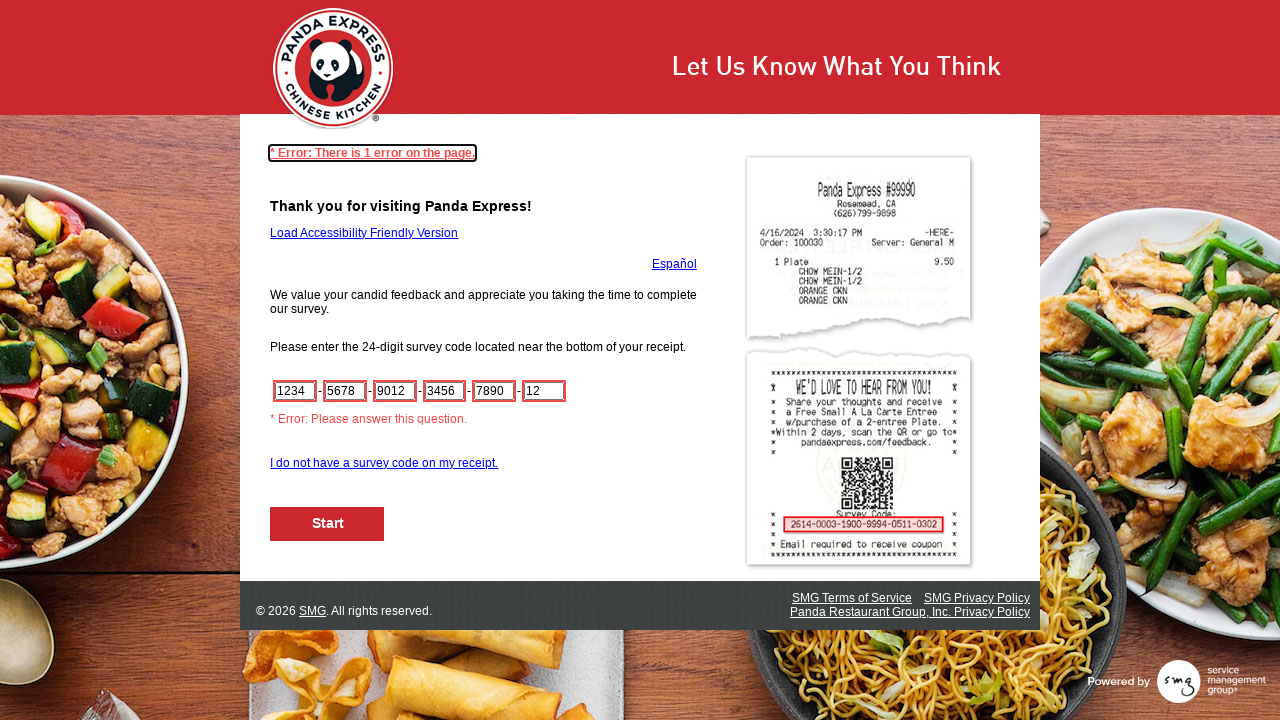

Clicked Next button to proceed to next survey page at (328, 524) on #NextButton
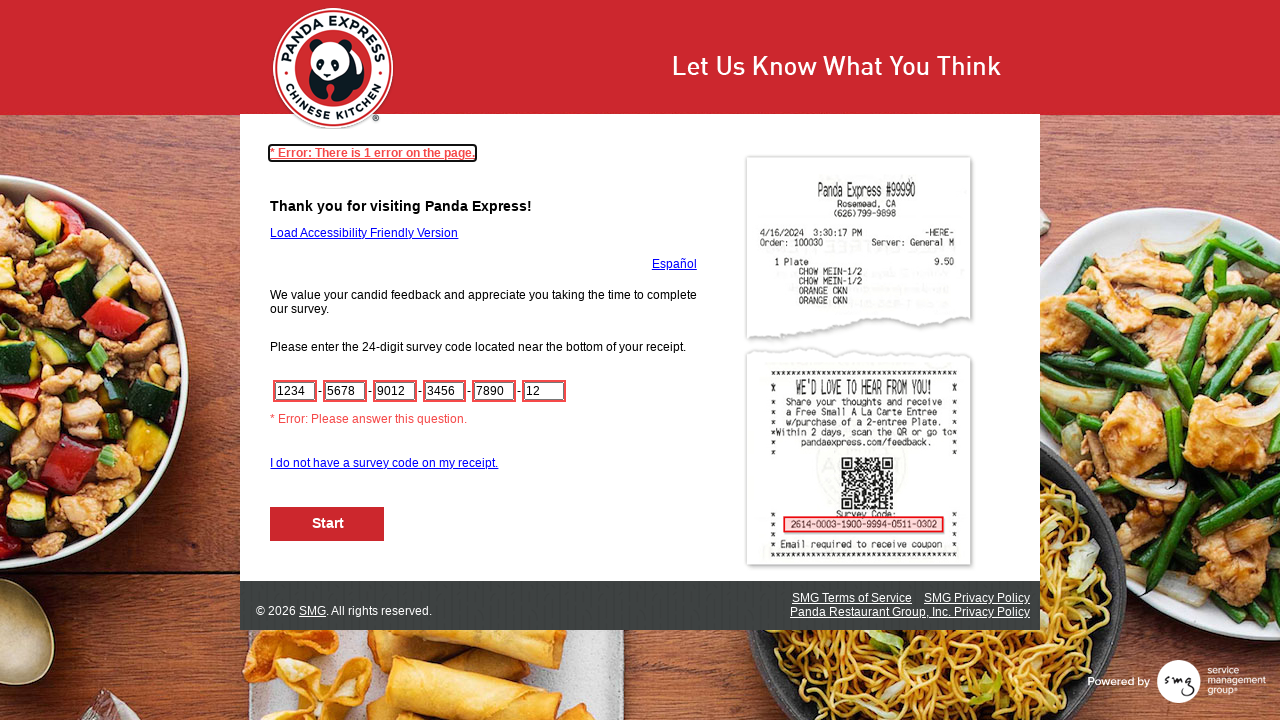

Waited for next survey page to load
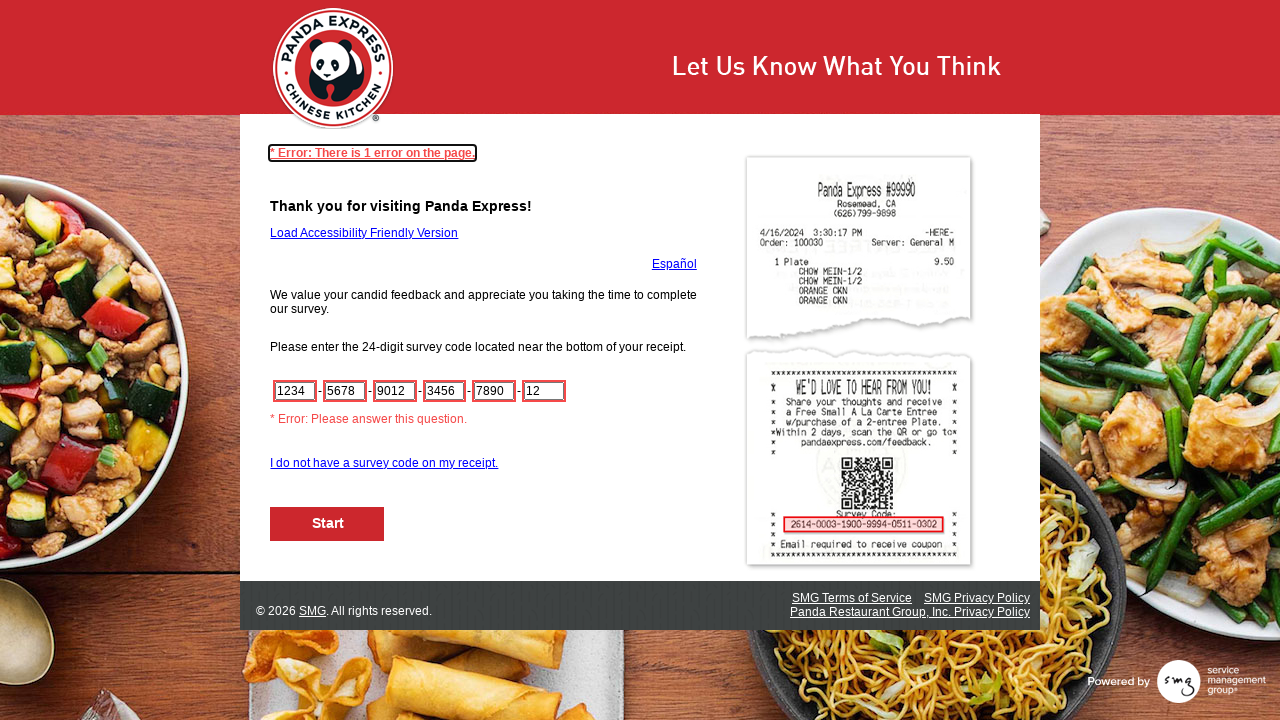

Clicked Next button to proceed to next survey page at (328, 524) on #NextButton
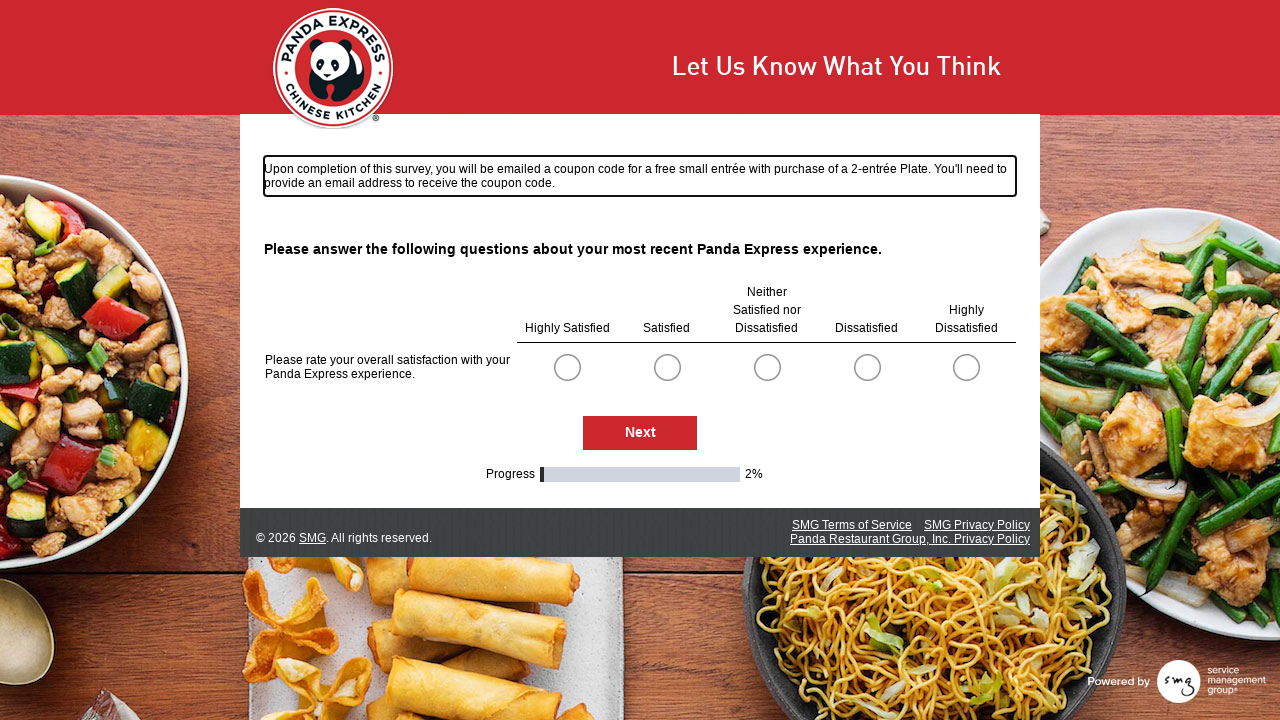

Waited for next survey page to load
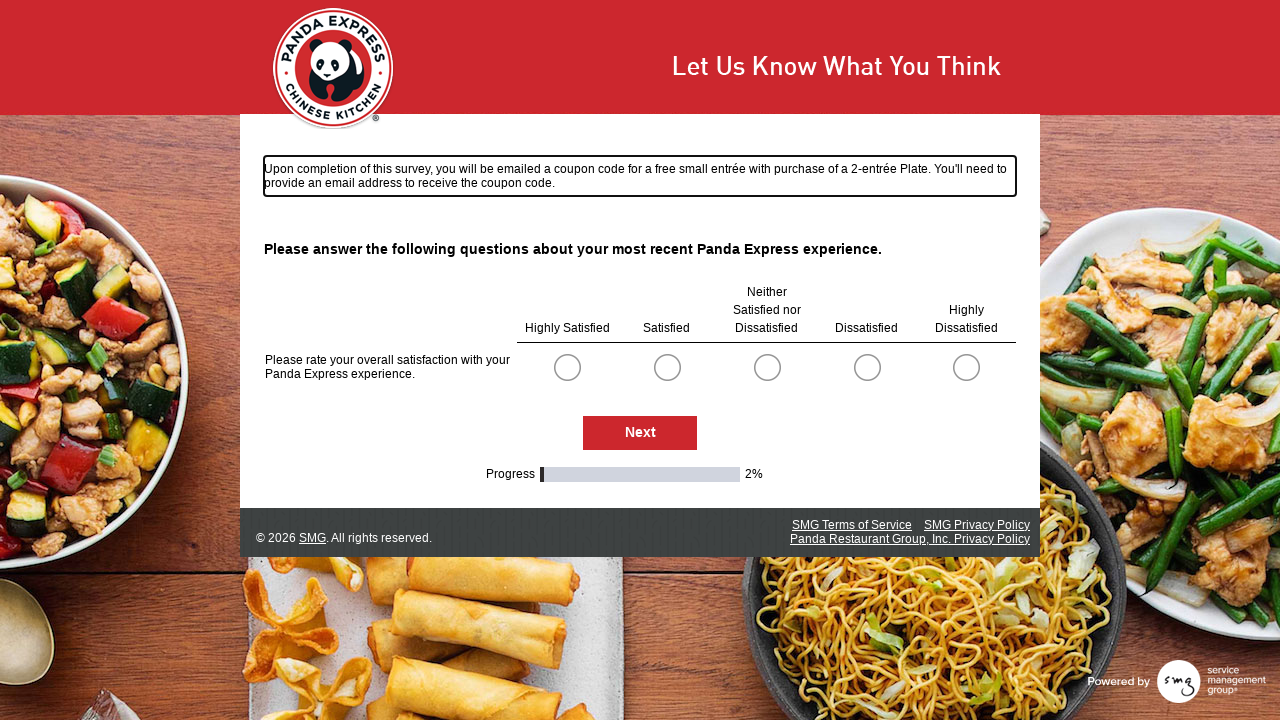

Clicked radio button option 0 for survey question at (567, 367) on .radioSimpleInput >> nth=0
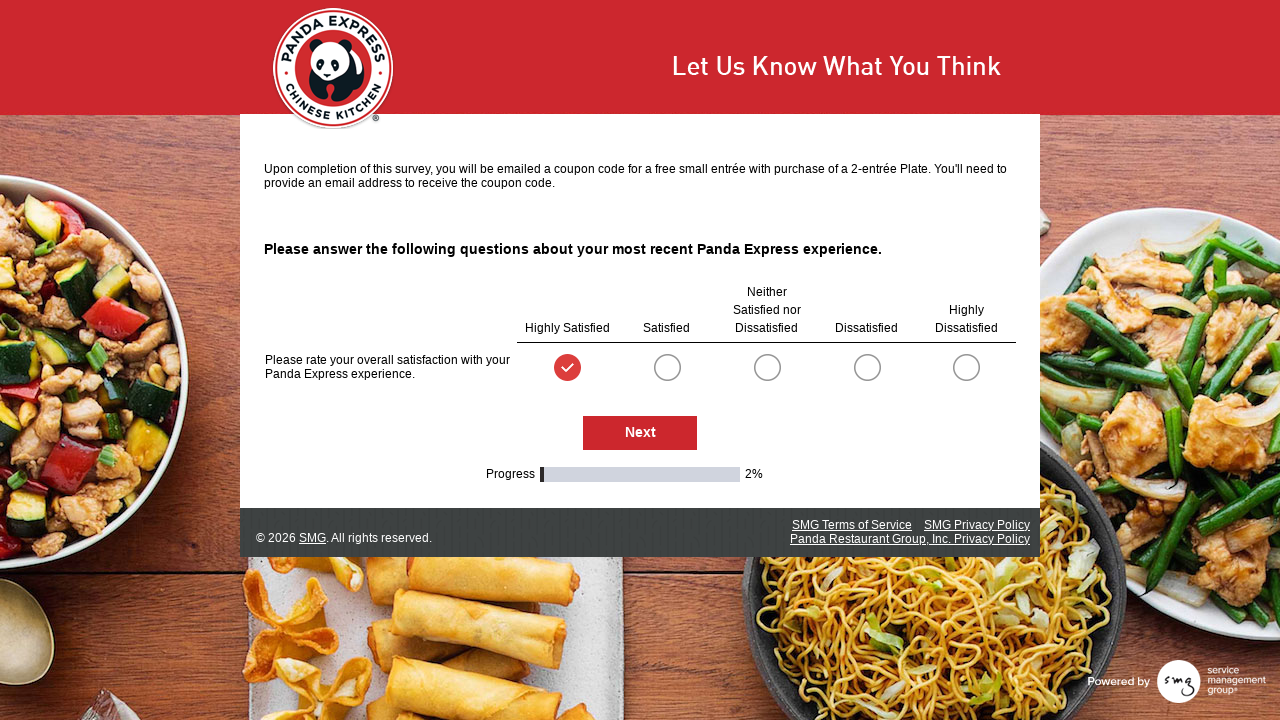

Clicked Next button to proceed to next survey page at (640, 433) on #NextButton
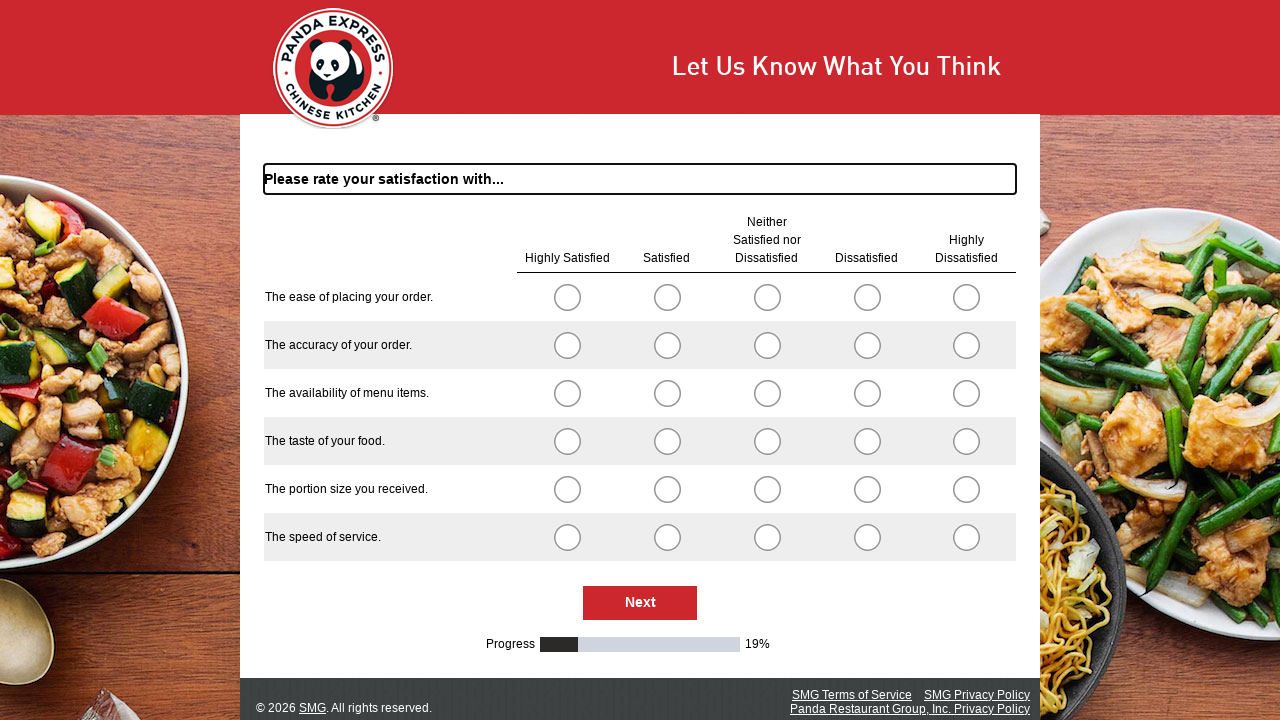

Waited for next survey page to load
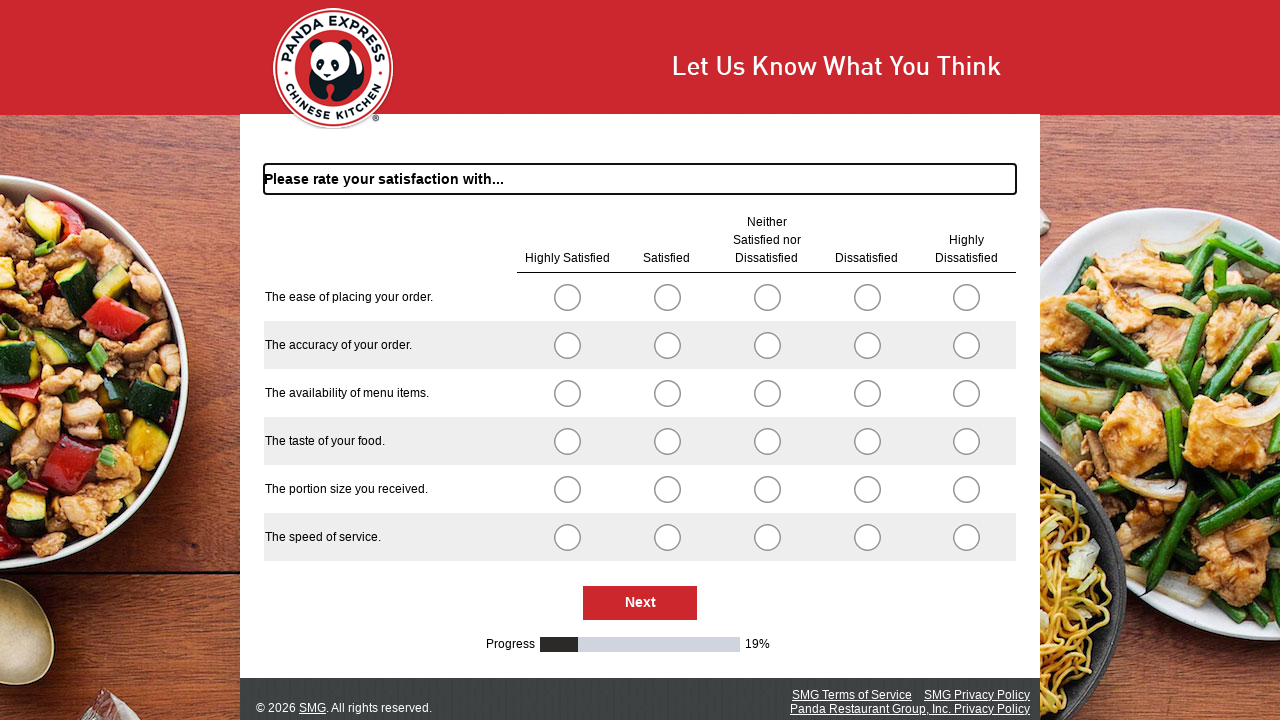

Clicked radio button option 0 for survey question at (567, 297) on .radioSimpleInput >> nth=0
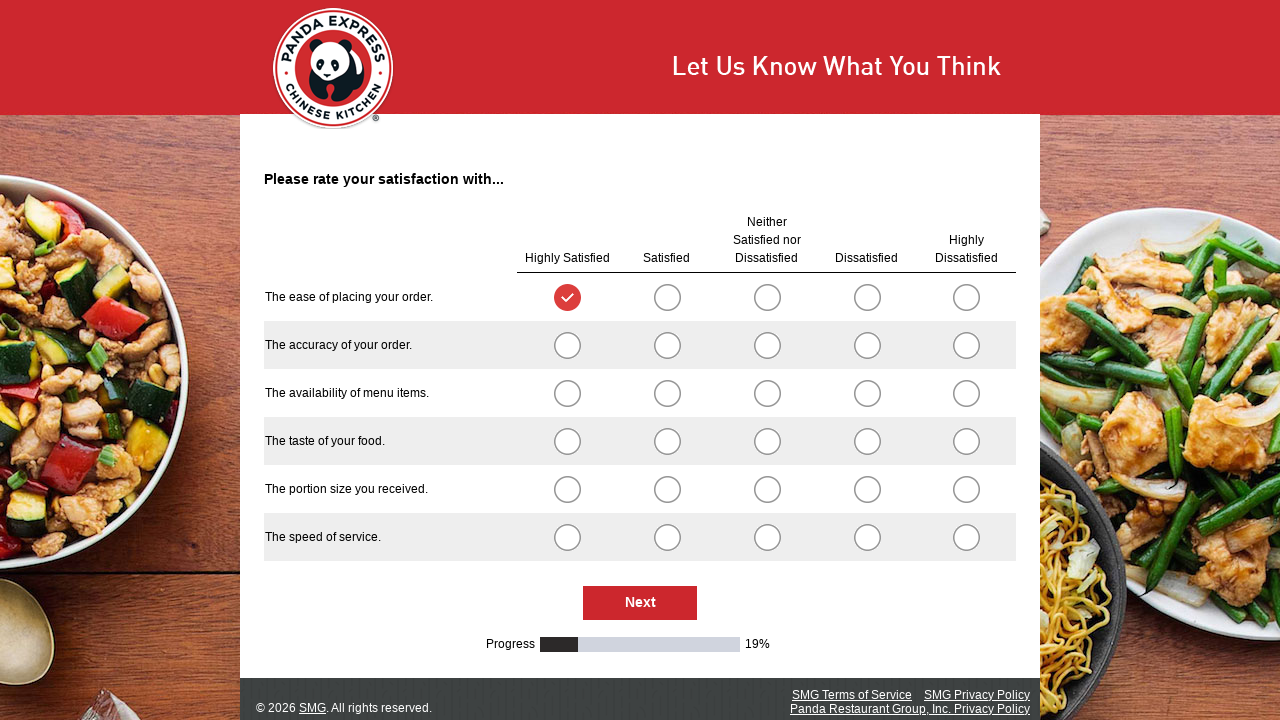

Clicked radio button option 5 for survey question at (567, 345) on .radioSimpleInput >> nth=5
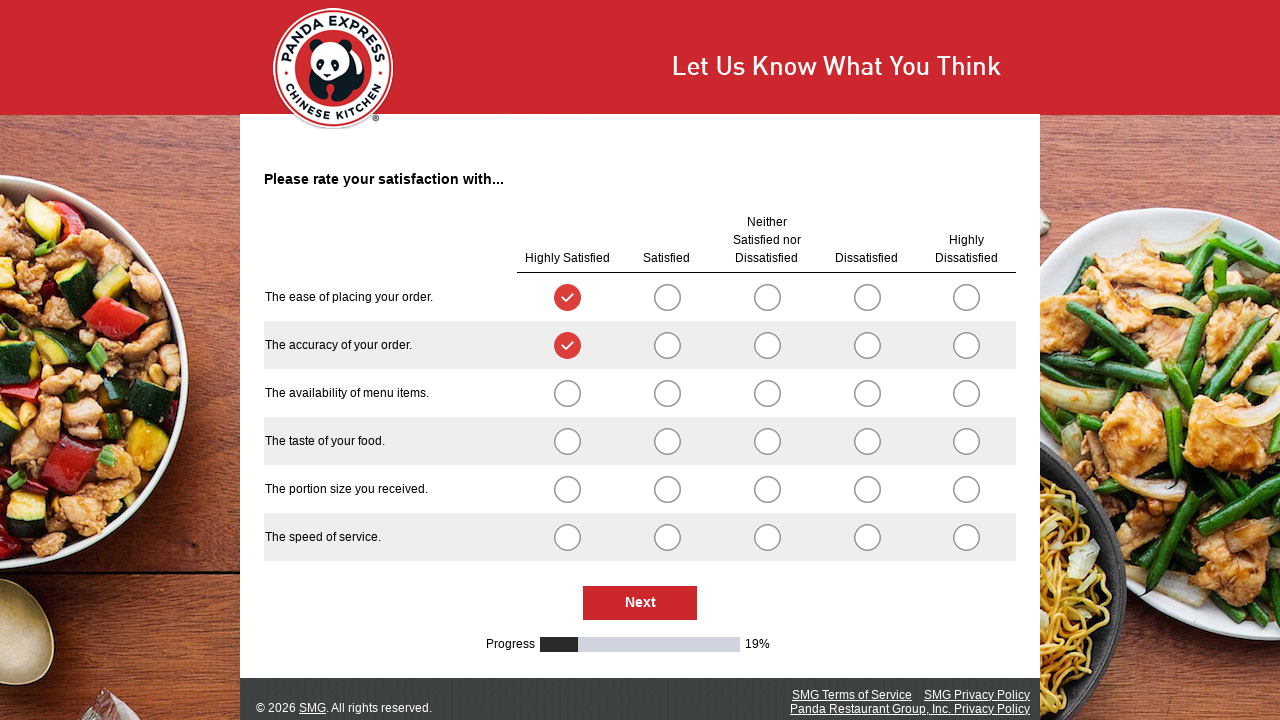

Clicked radio button option 10 for survey question at (567, 393) on .radioSimpleInput >> nth=10
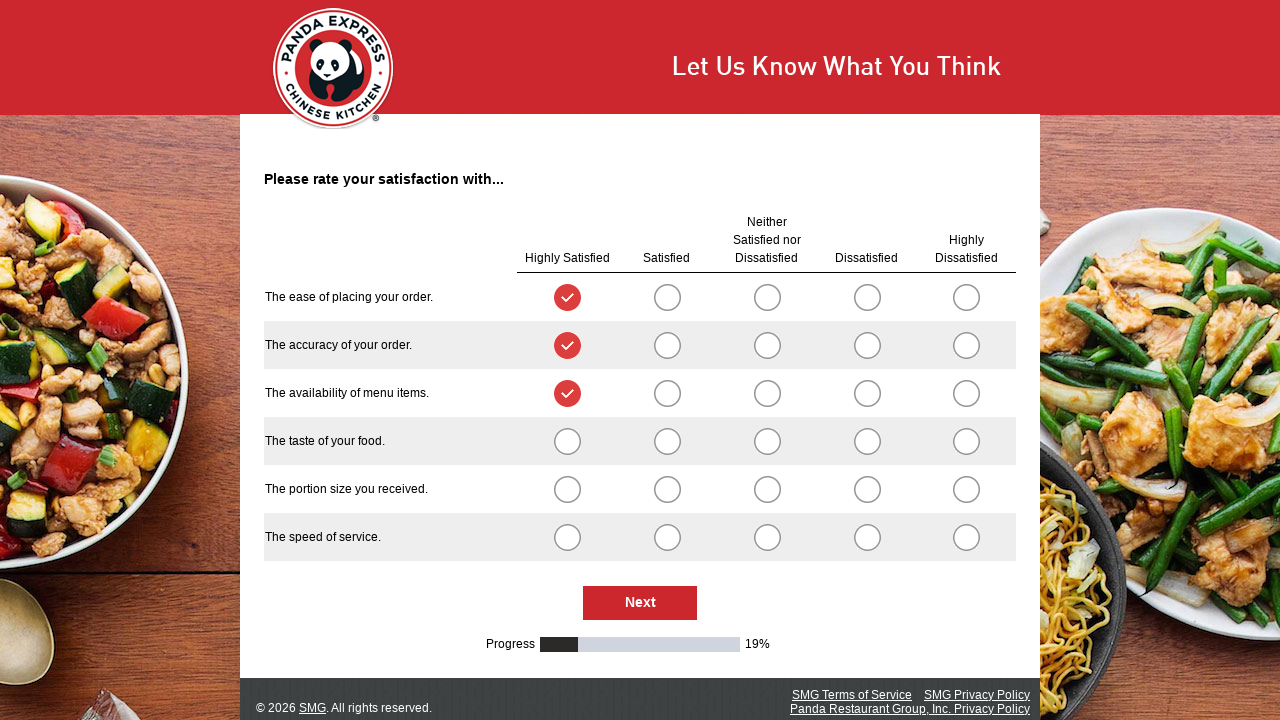

Clicked radio button option 15 for survey question at (567, 441) on .radioSimpleInput >> nth=15
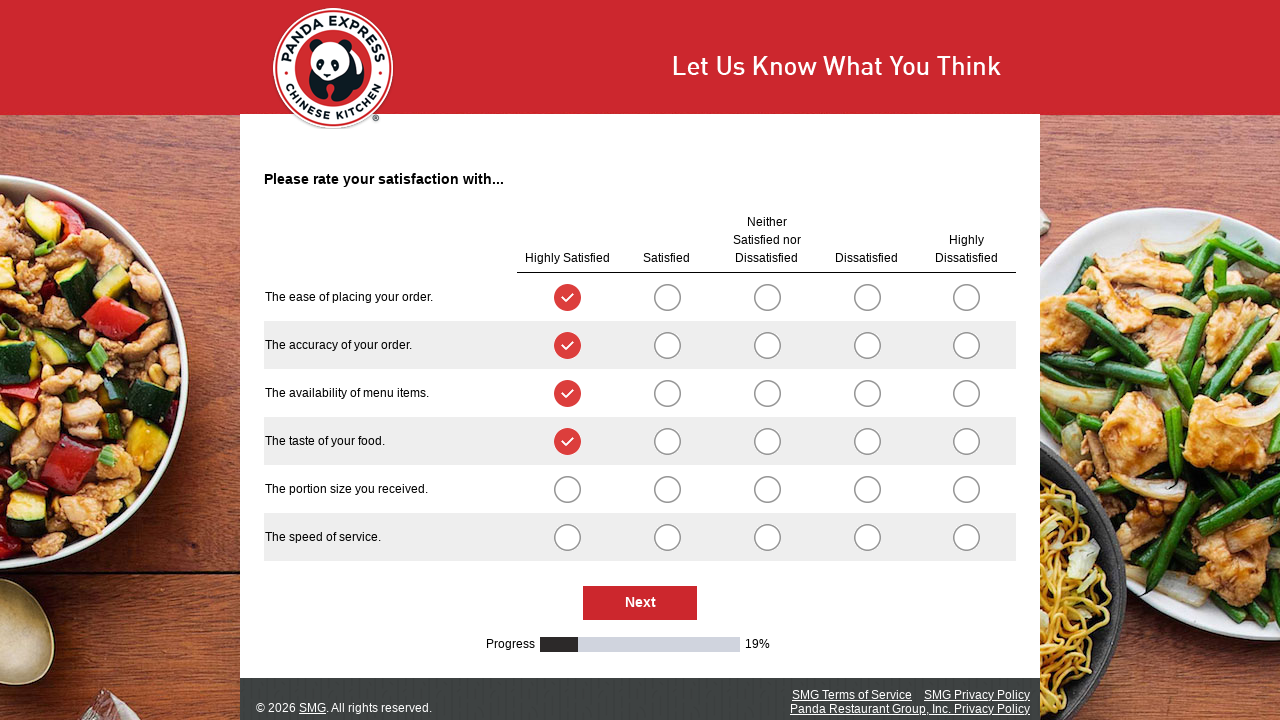

Clicked radio button option 20 for survey question at (567, 489) on .radioSimpleInput >> nth=20
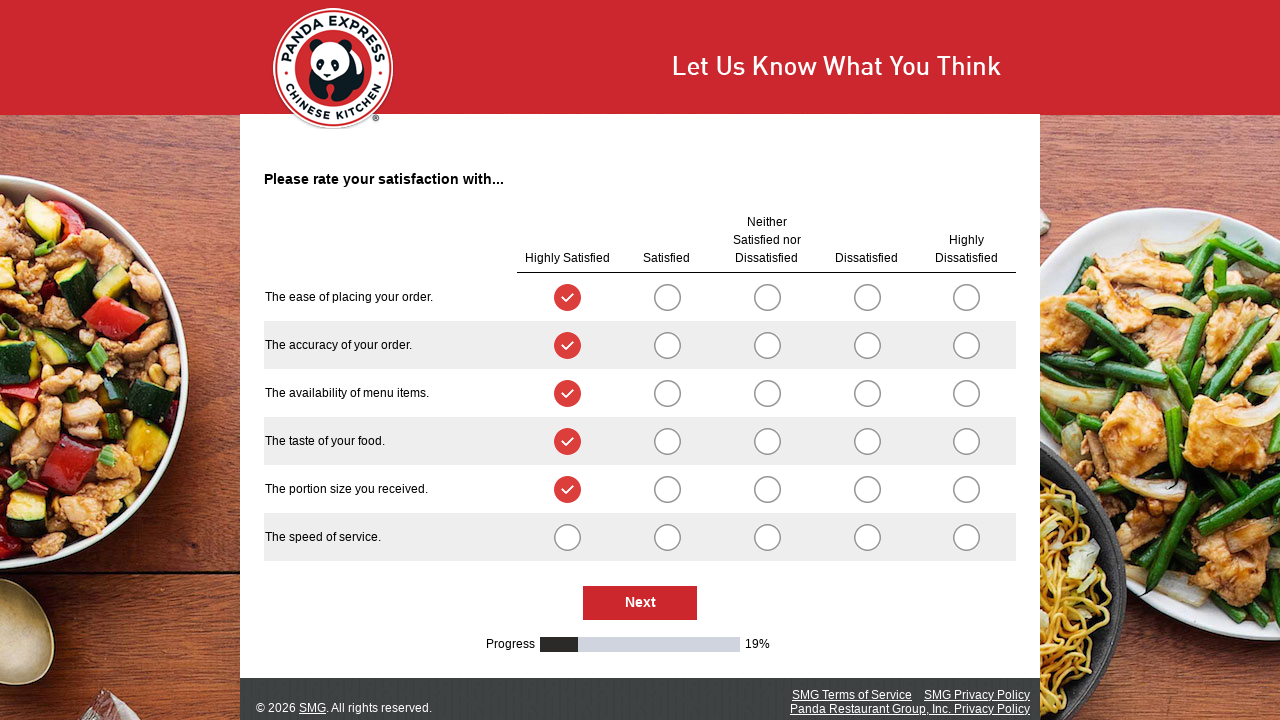

Clicked radio button option 25 for survey question at (567, 537) on .radioSimpleInput >> nth=25
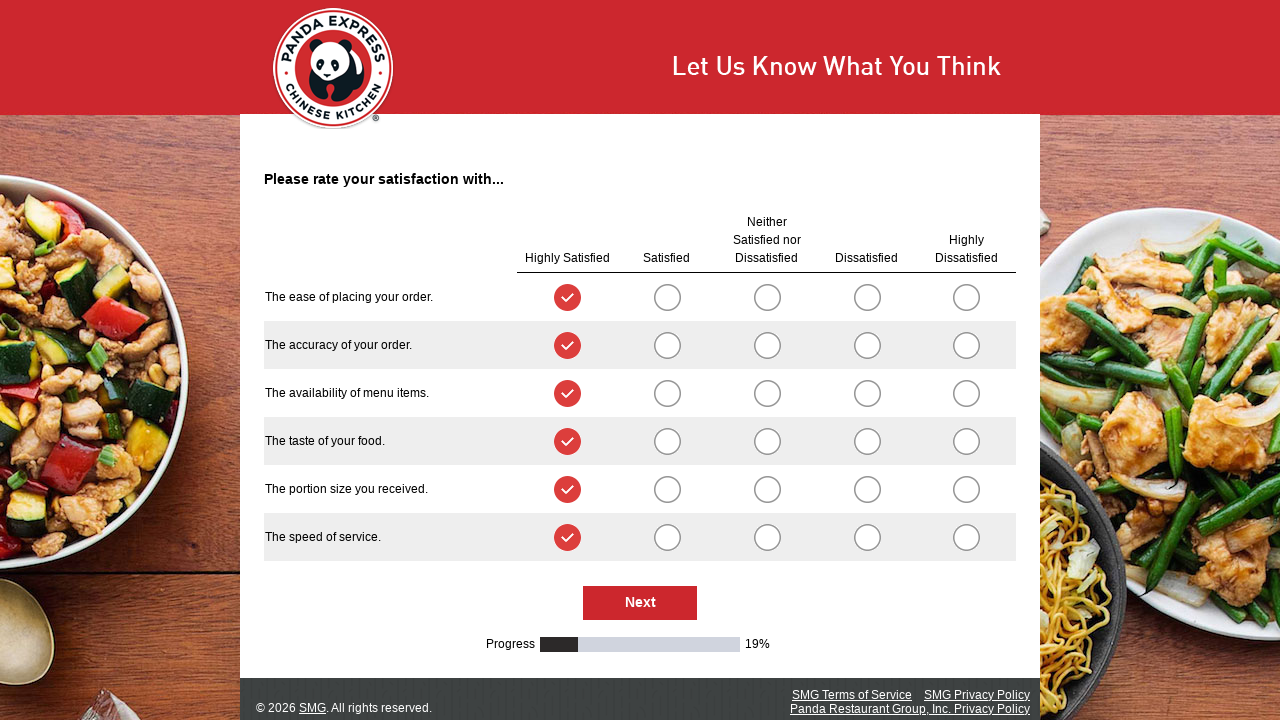

Clicked Next button to proceed to next survey page at (640, 603) on #NextButton
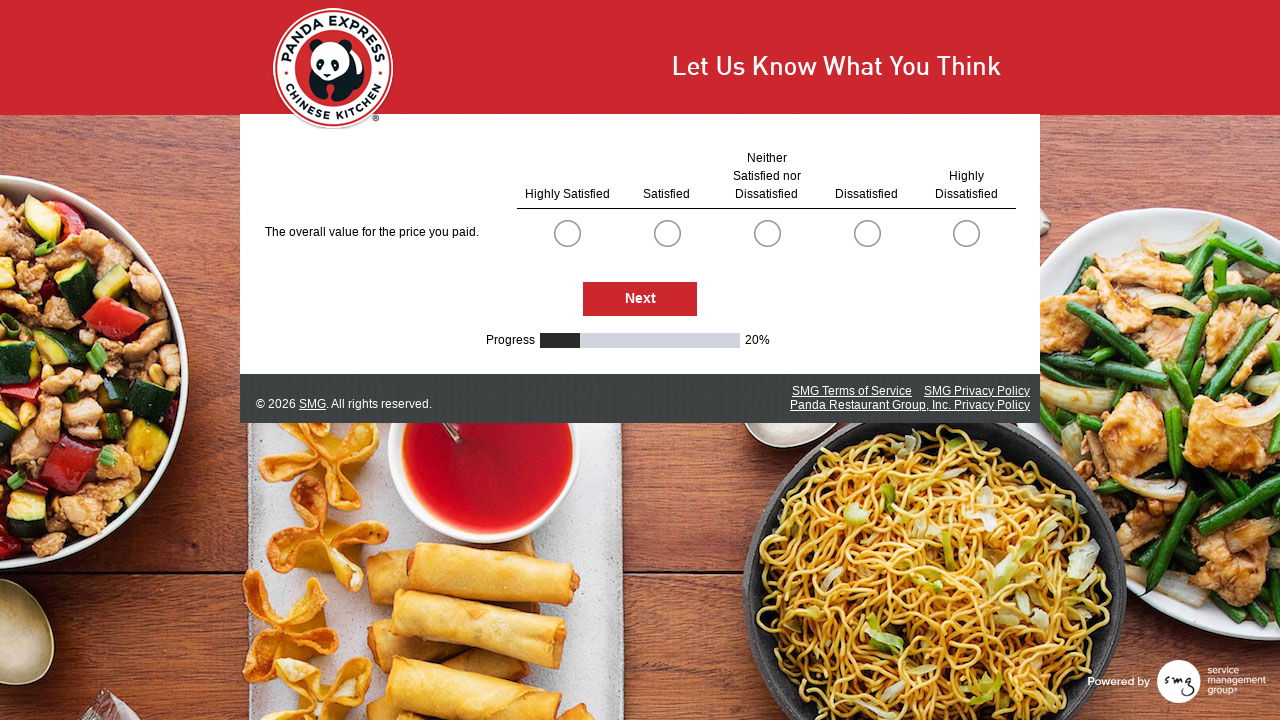

Waited for next survey page to load
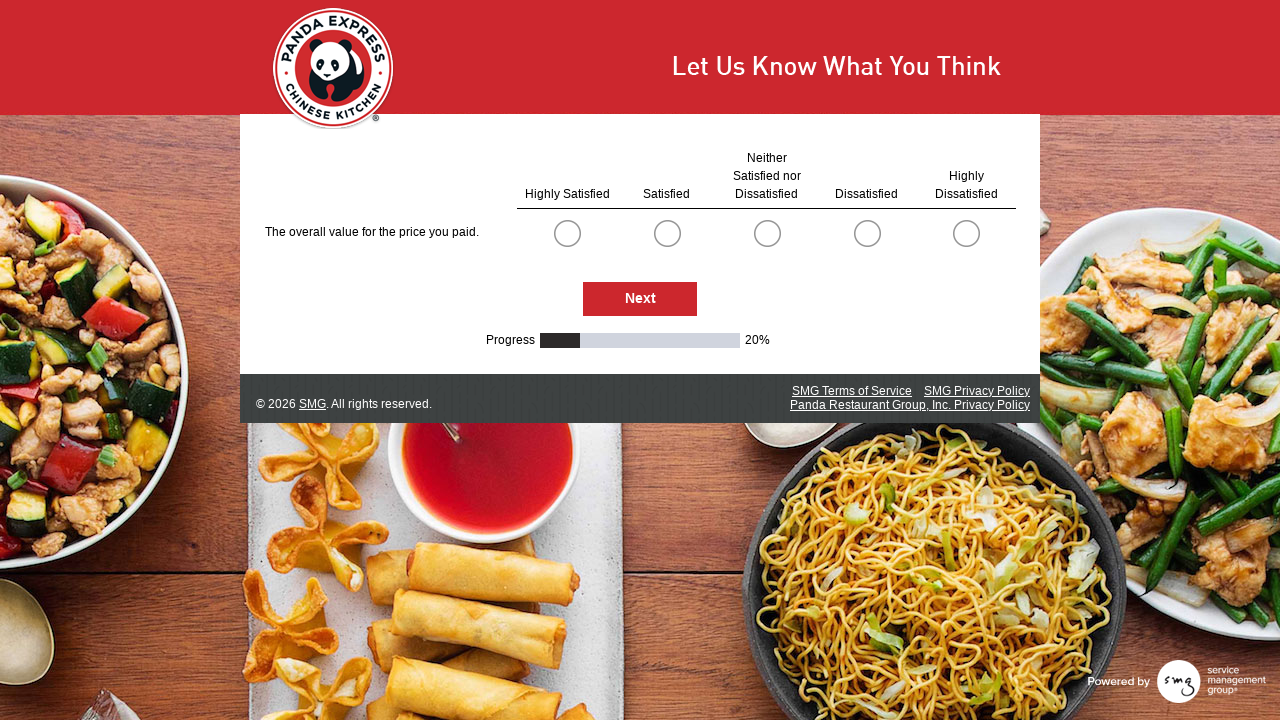

Clicked radio button option 0 for survey question at (567, 233) on .radioSimpleInput >> nth=0
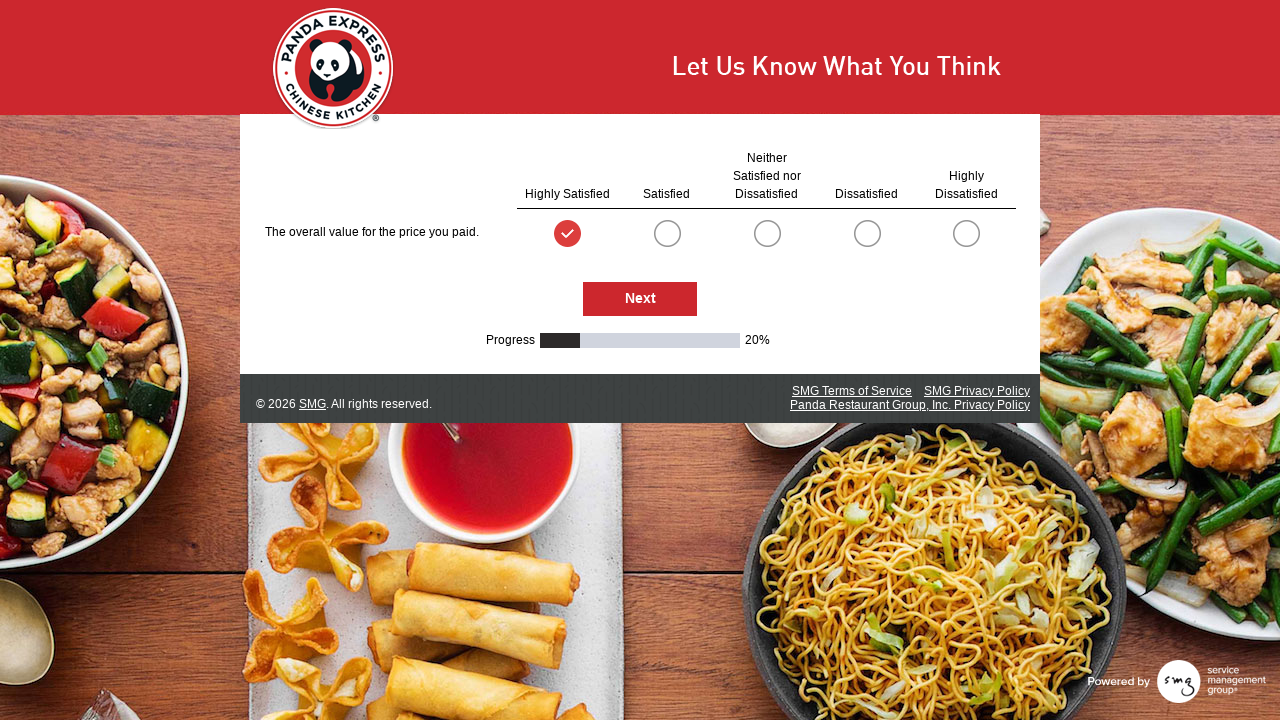

Clicked Next button to proceed to next survey page at (640, 299) on #NextButton
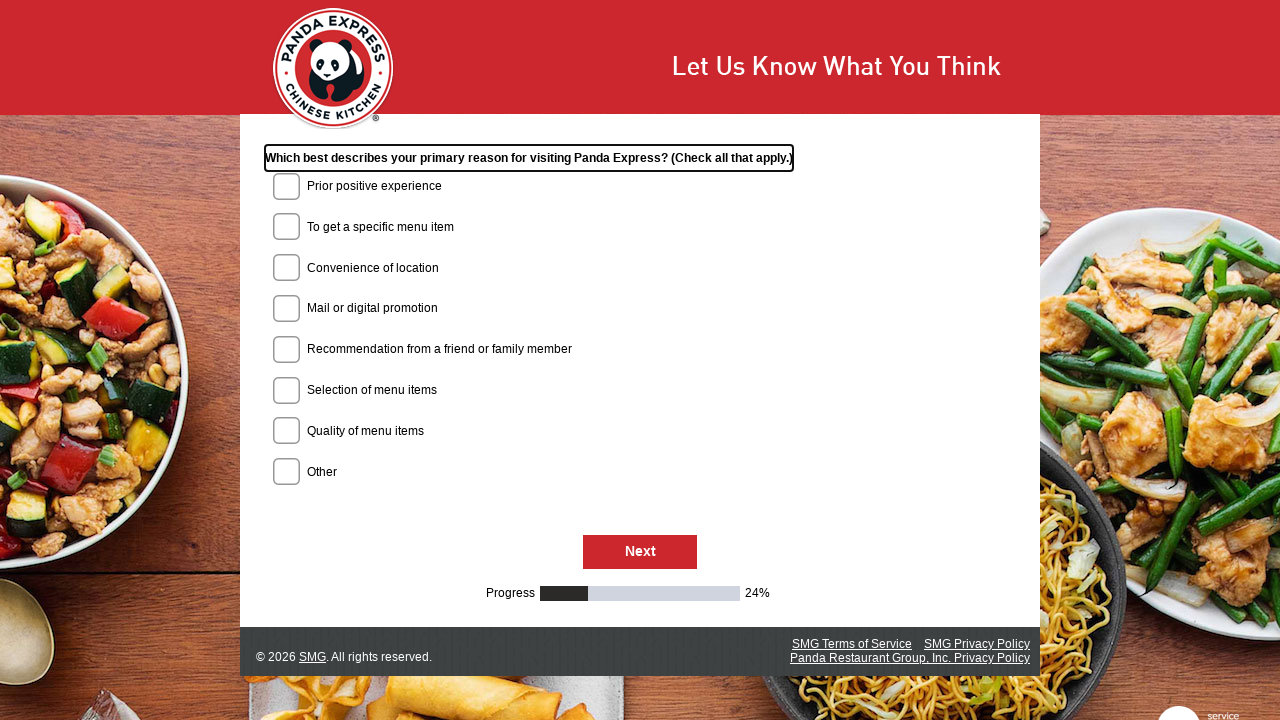

Waited for next survey page to load
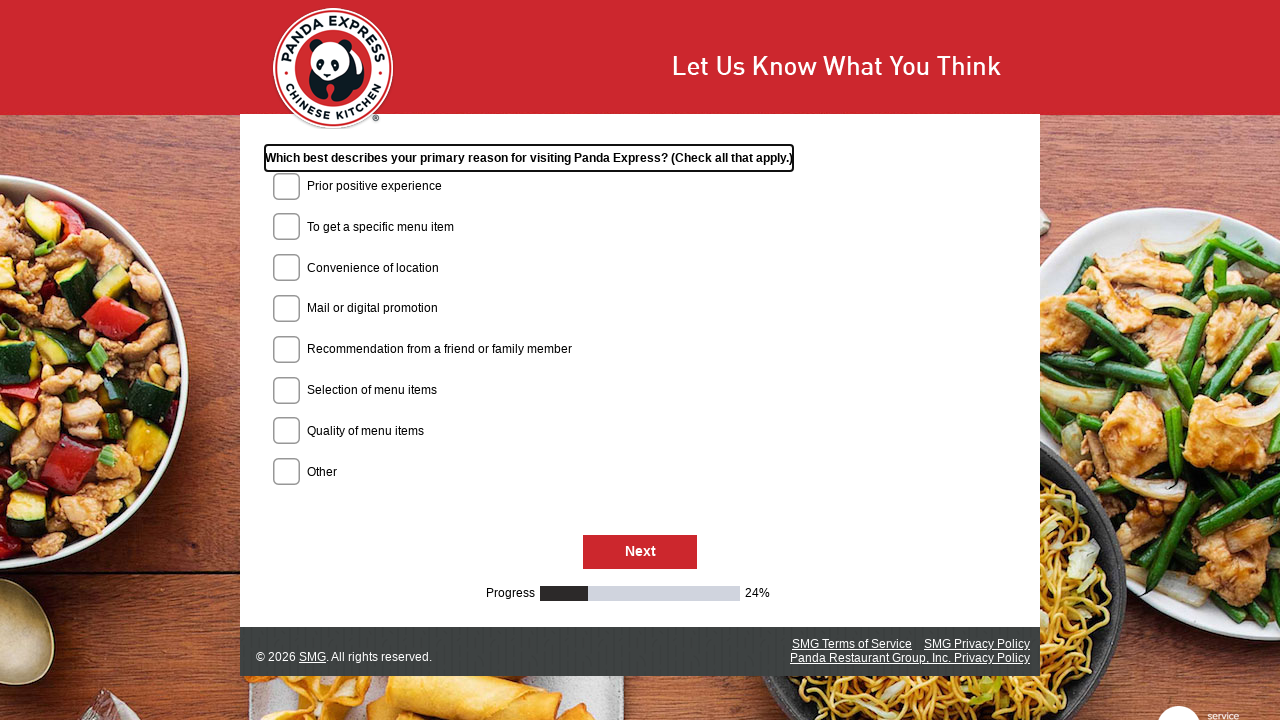

Clicked Next button to proceed to next survey page at (640, 553) on #NextButton
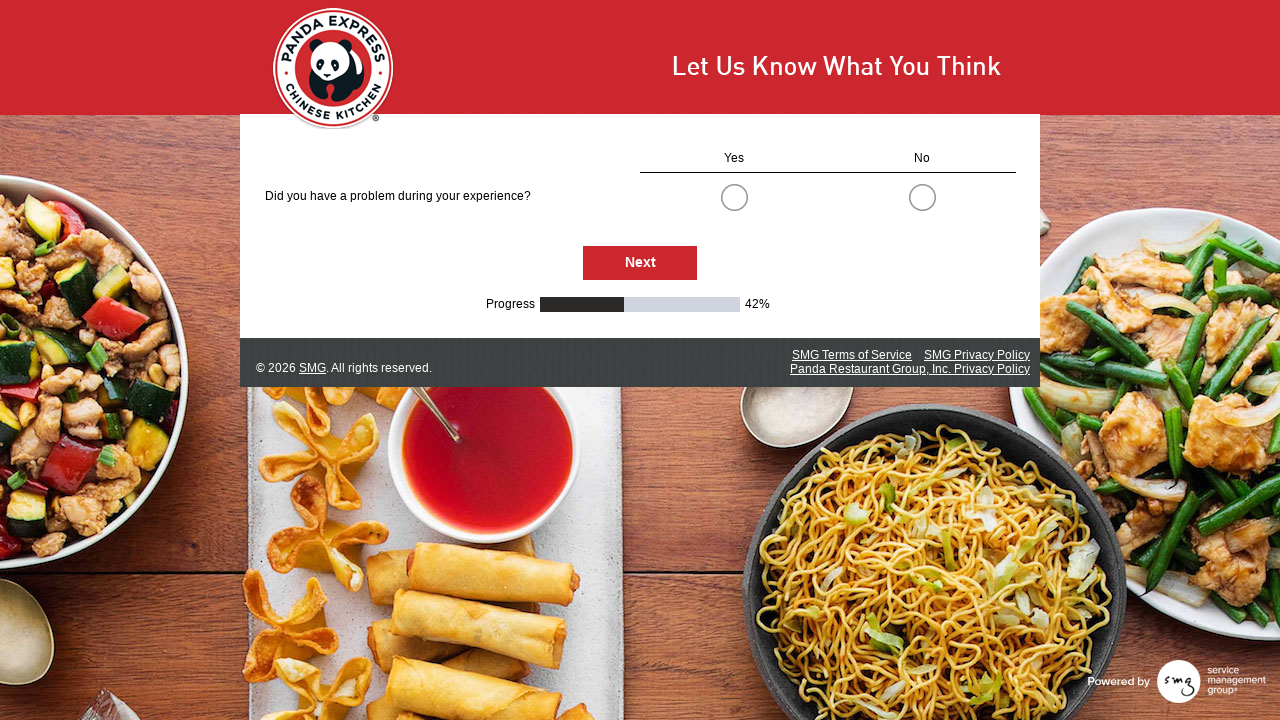

Waited for next survey page to load
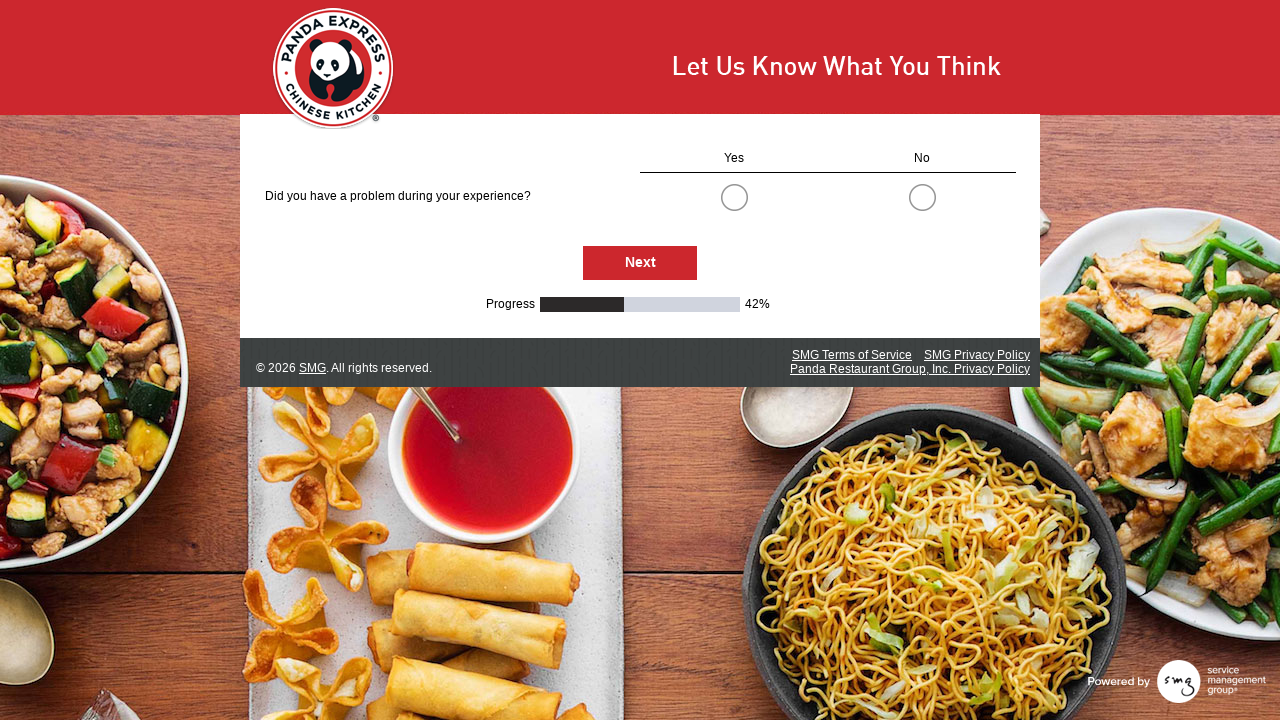

Clicked radio button option 0 for survey question at (734, 197) on .radioSimpleInput >> nth=0
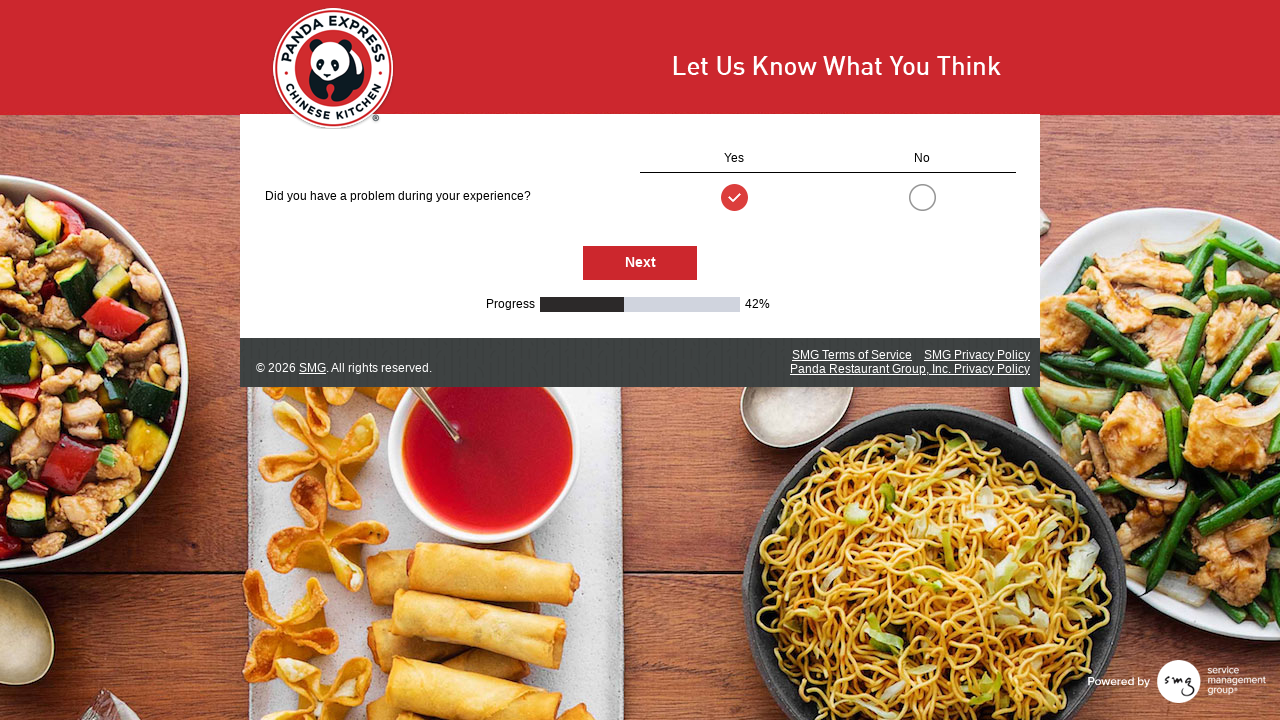

Clicked Next button to proceed to next survey page at (640, 263) on #NextButton
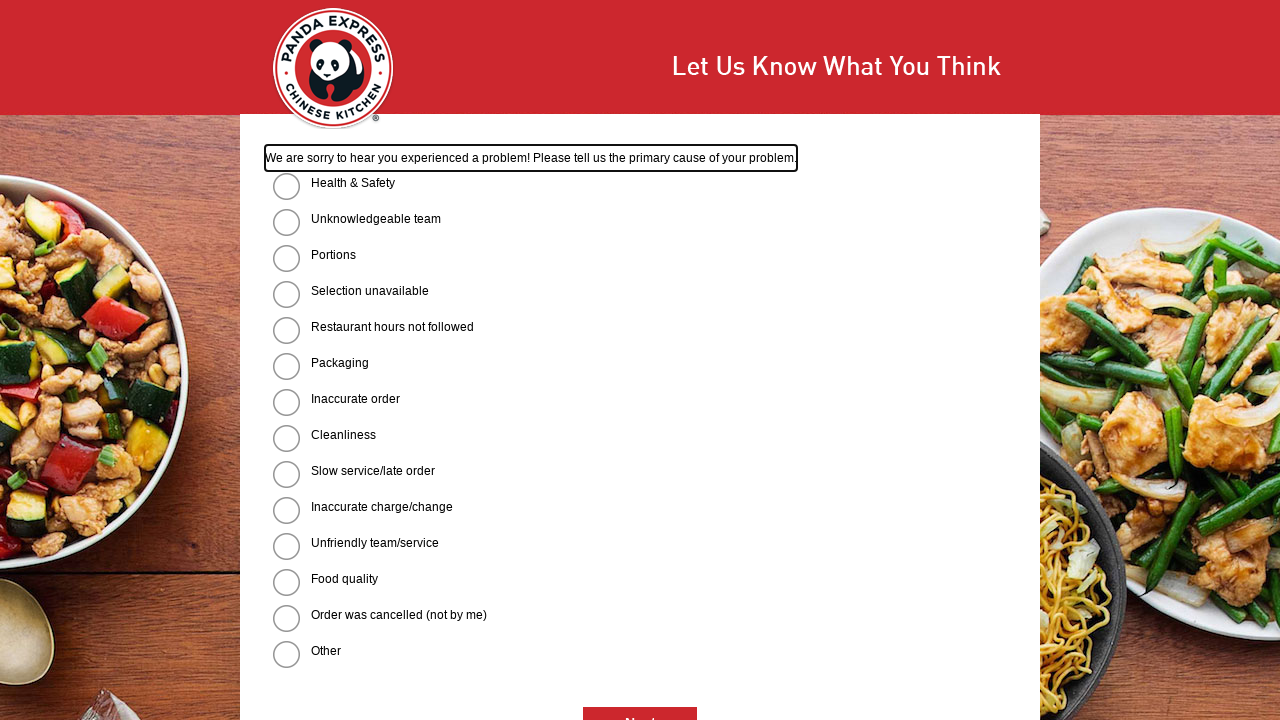

Waited for next survey page to load
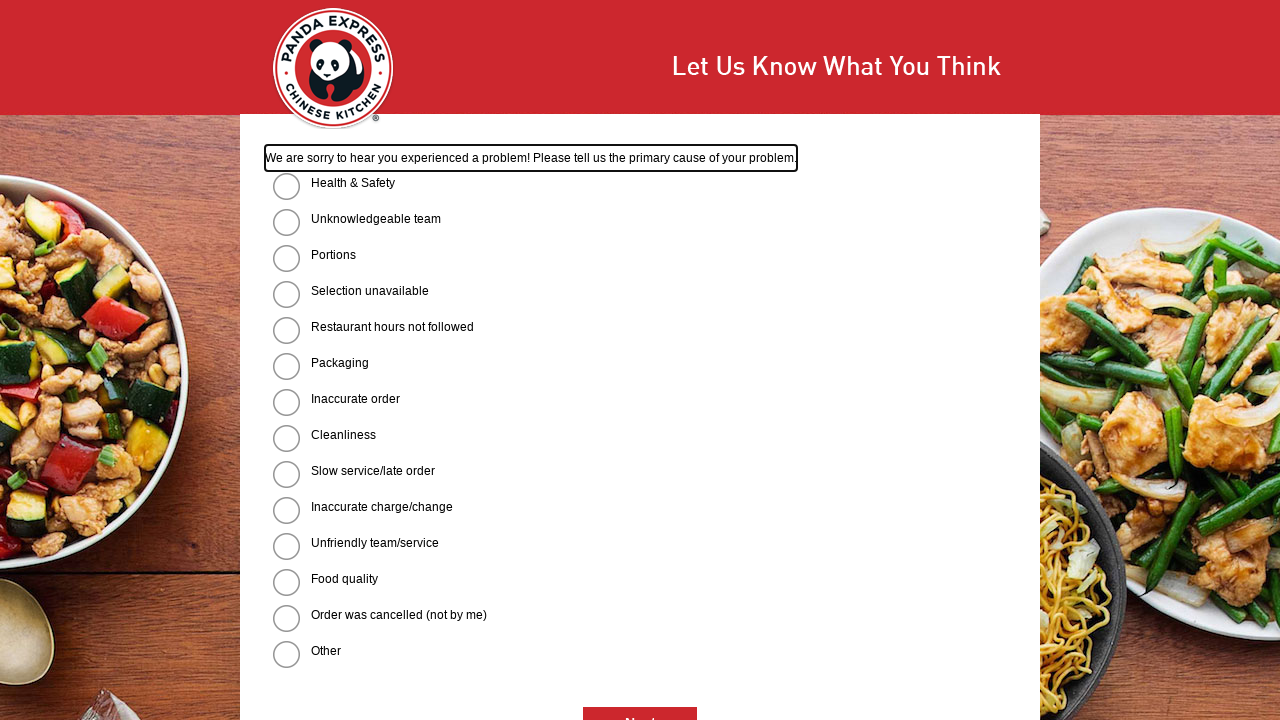

Clicked radio button option 0 for survey question at (286, 186) on .radioSimpleInput >> nth=0
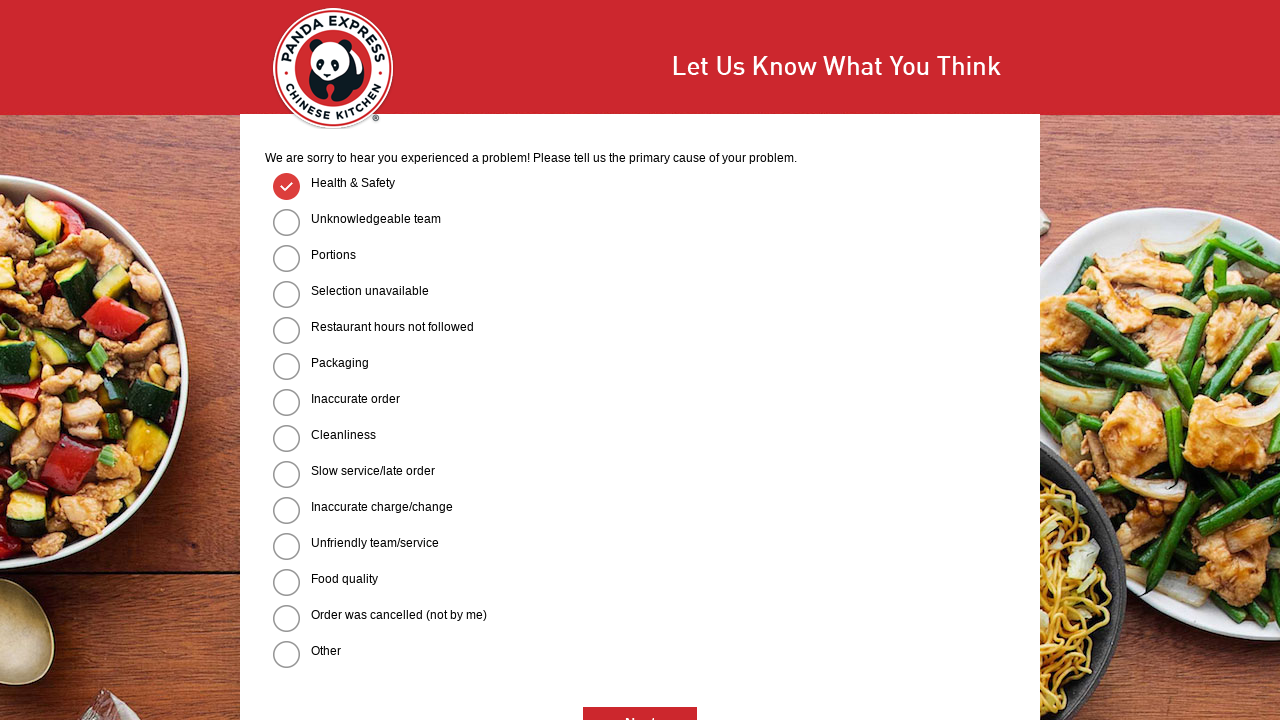

Clicked radio button option 5 for survey question at (286, 366) on .radioSimpleInput >> nth=5
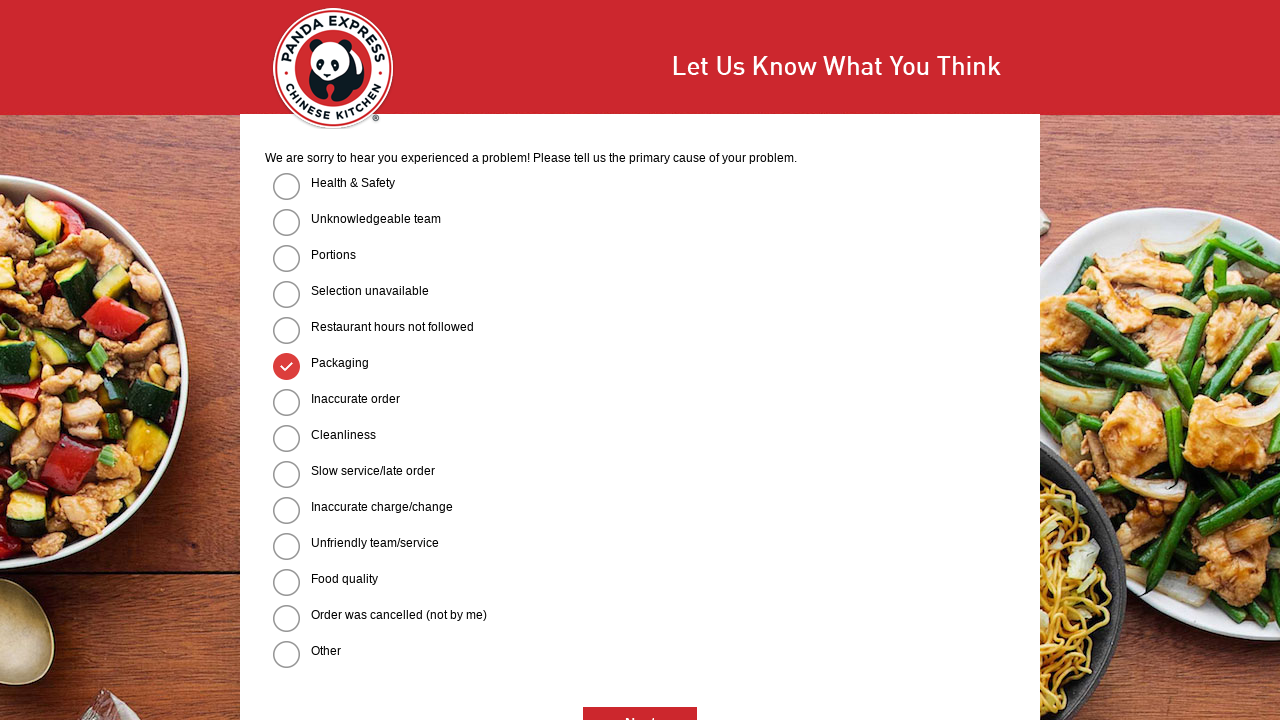

Clicked radio button option 10 for survey question at (286, 546) on .radioSimpleInput >> nth=10
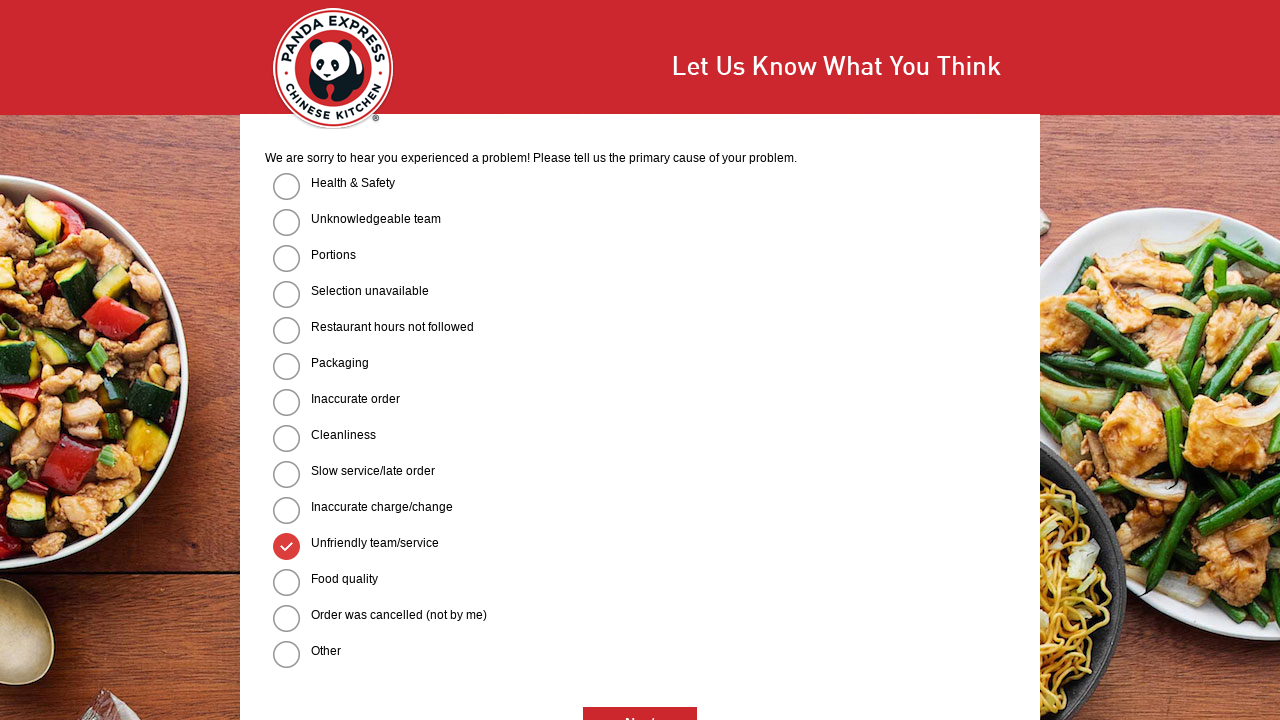

Clicked Next button to proceed to next survey page at (640, 703) on #NextButton
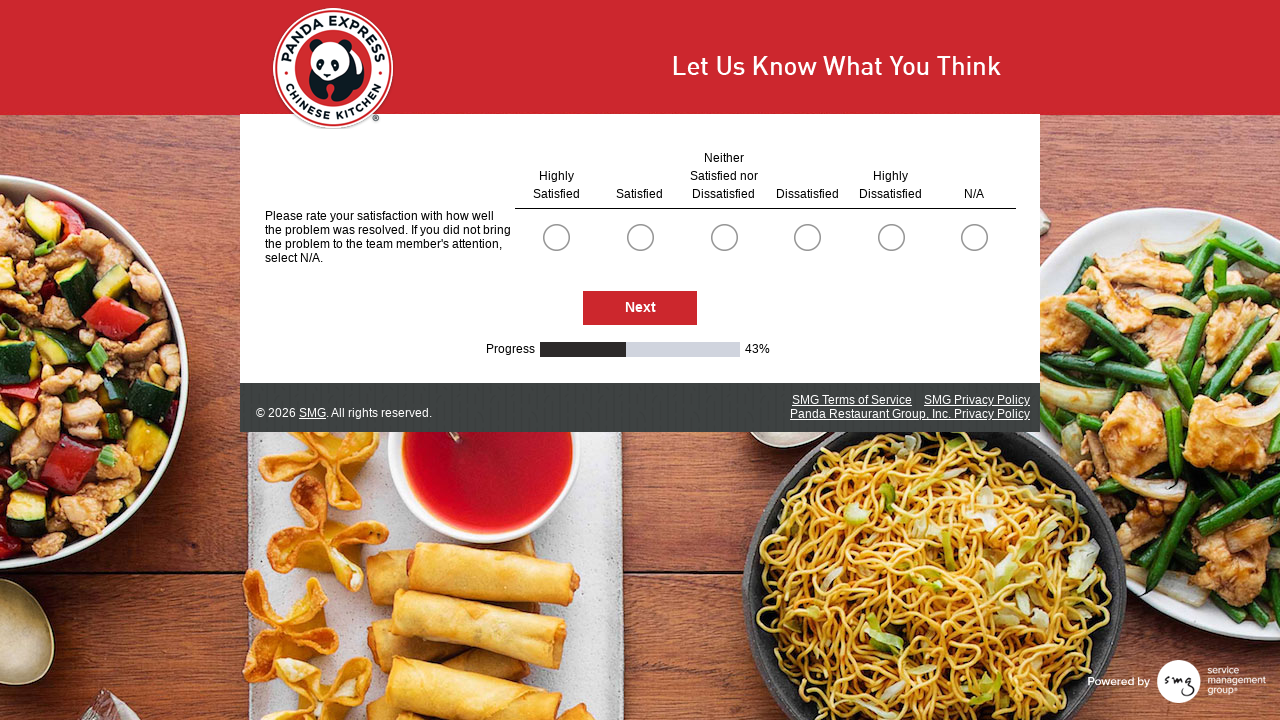

Waited for next survey page to load
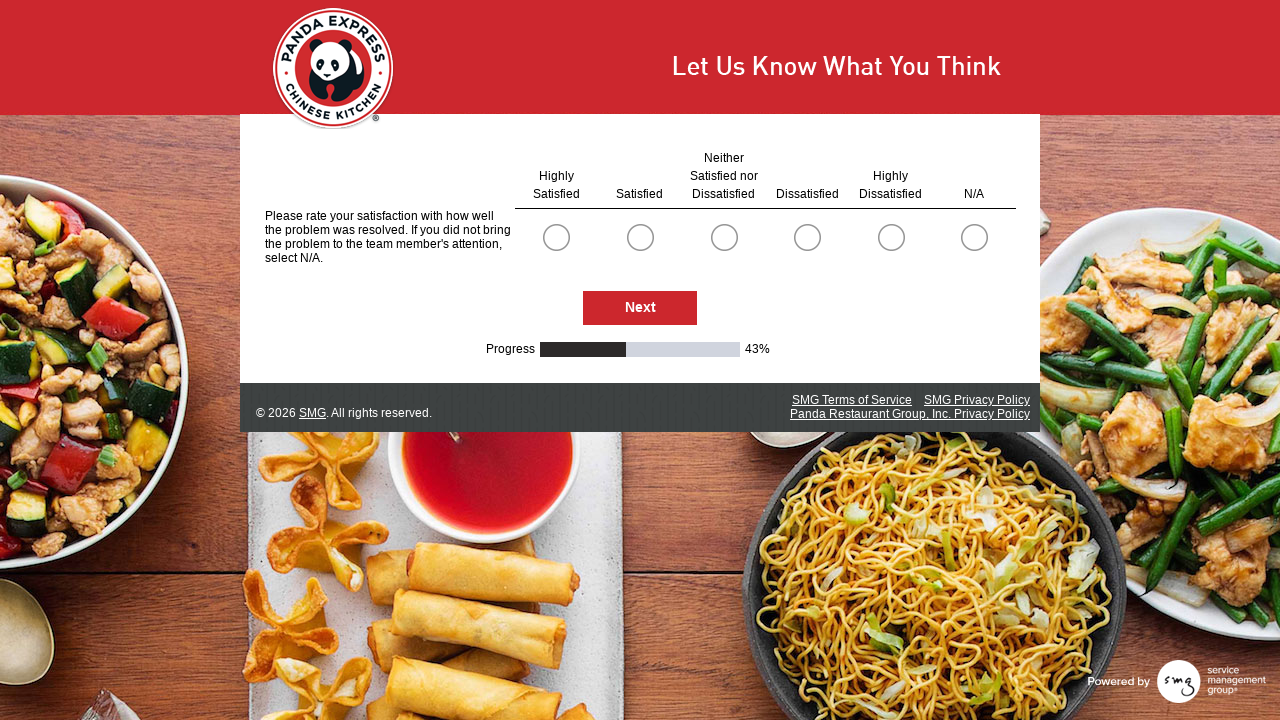

Clicked radio button option 0 for survey question at (556, 237) on .radioSimpleInput >> nth=0
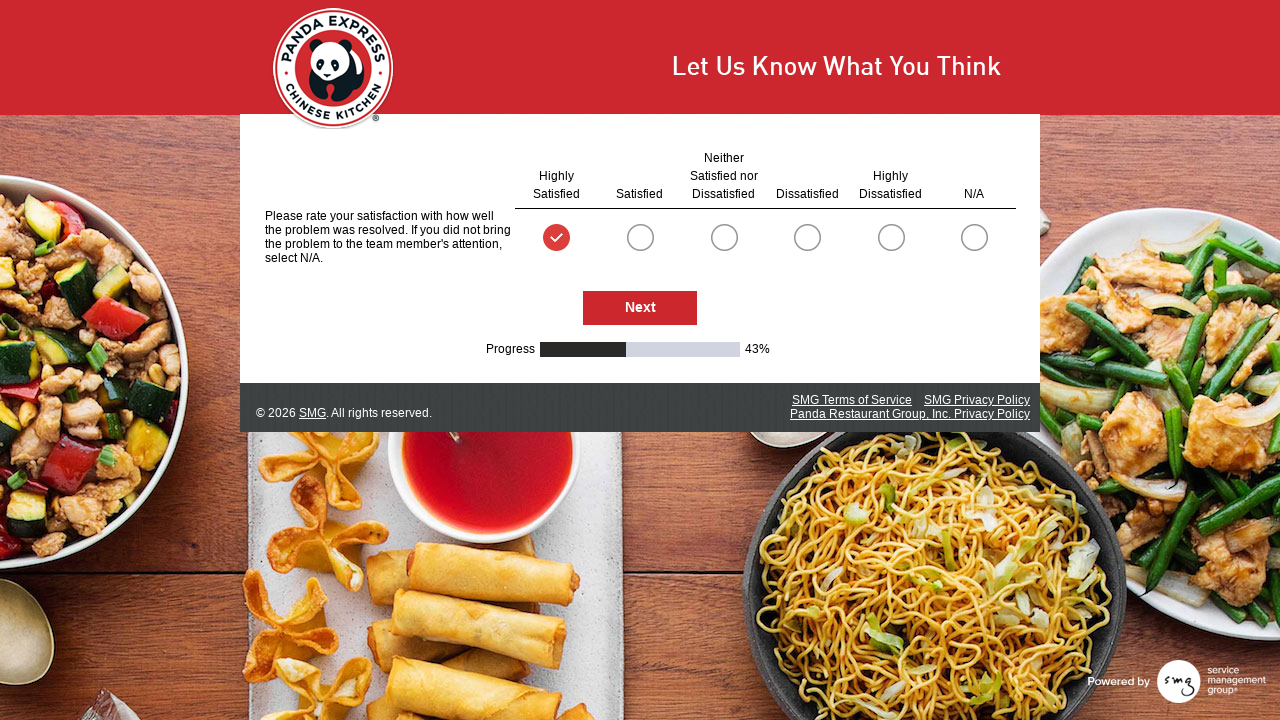

Clicked radio button option 5 for survey question at (974, 237) on .radioSimpleInput >> nth=5
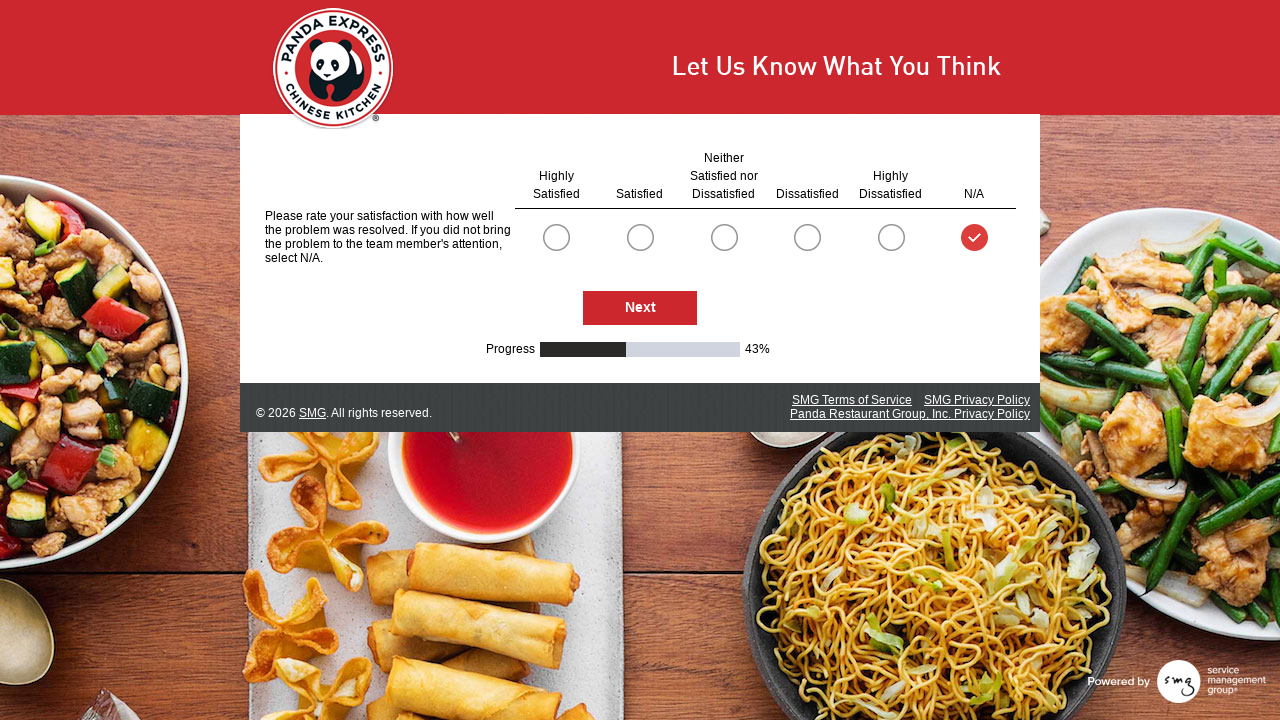

Clicked Next button to proceed to next survey page at (640, 309) on #NextButton
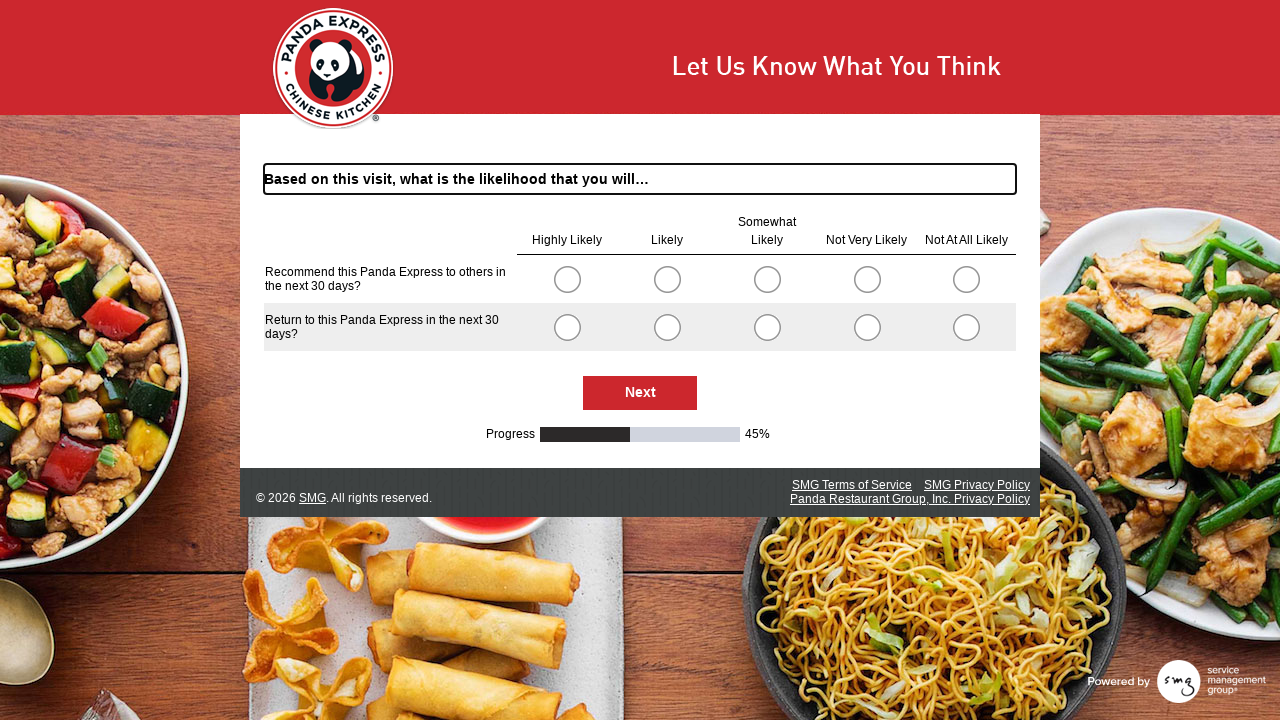

Waited for next survey page to load
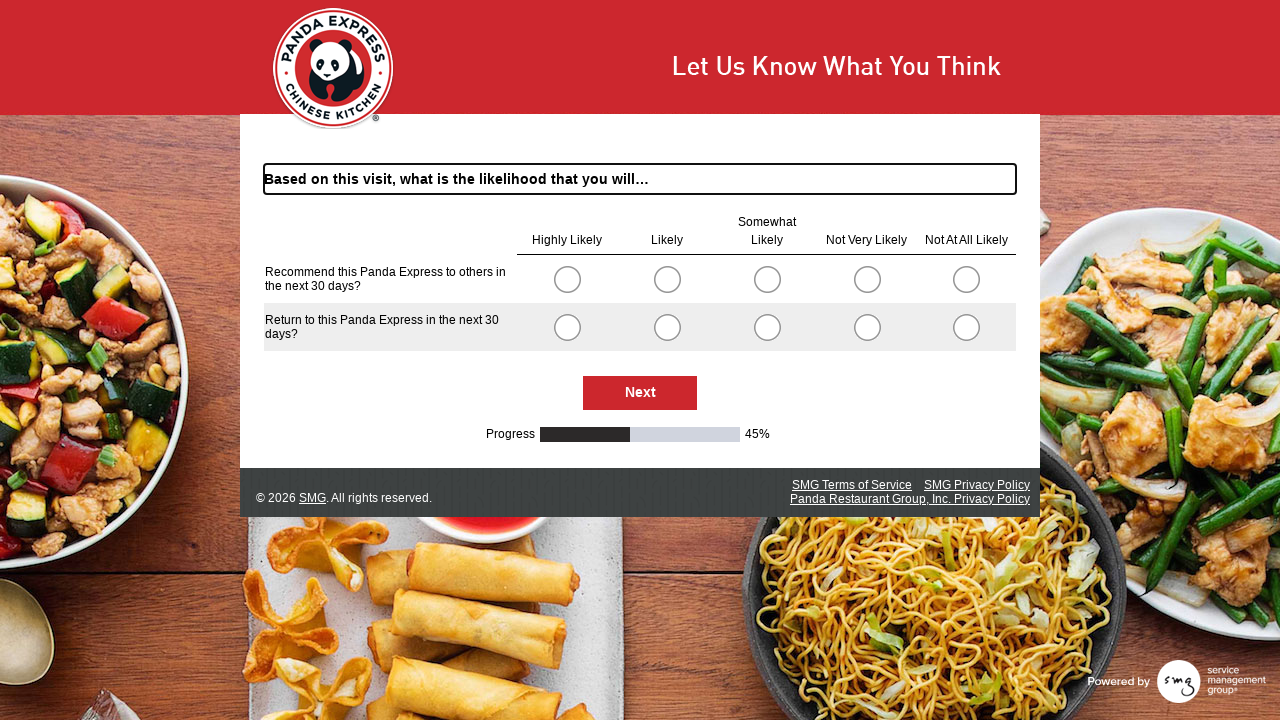

Clicked radio button option 0 for survey question at (567, 279) on .radioSimpleInput >> nth=0
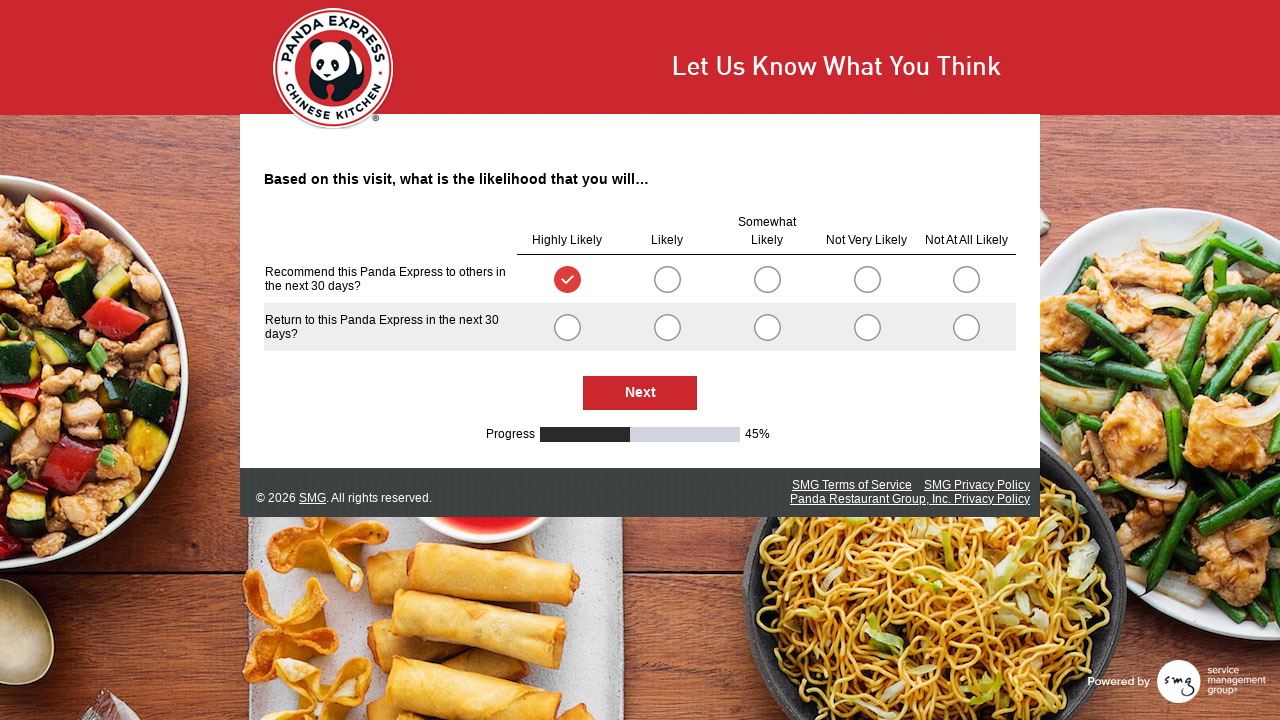

Clicked radio button option 5 for survey question at (567, 327) on .radioSimpleInput >> nth=5
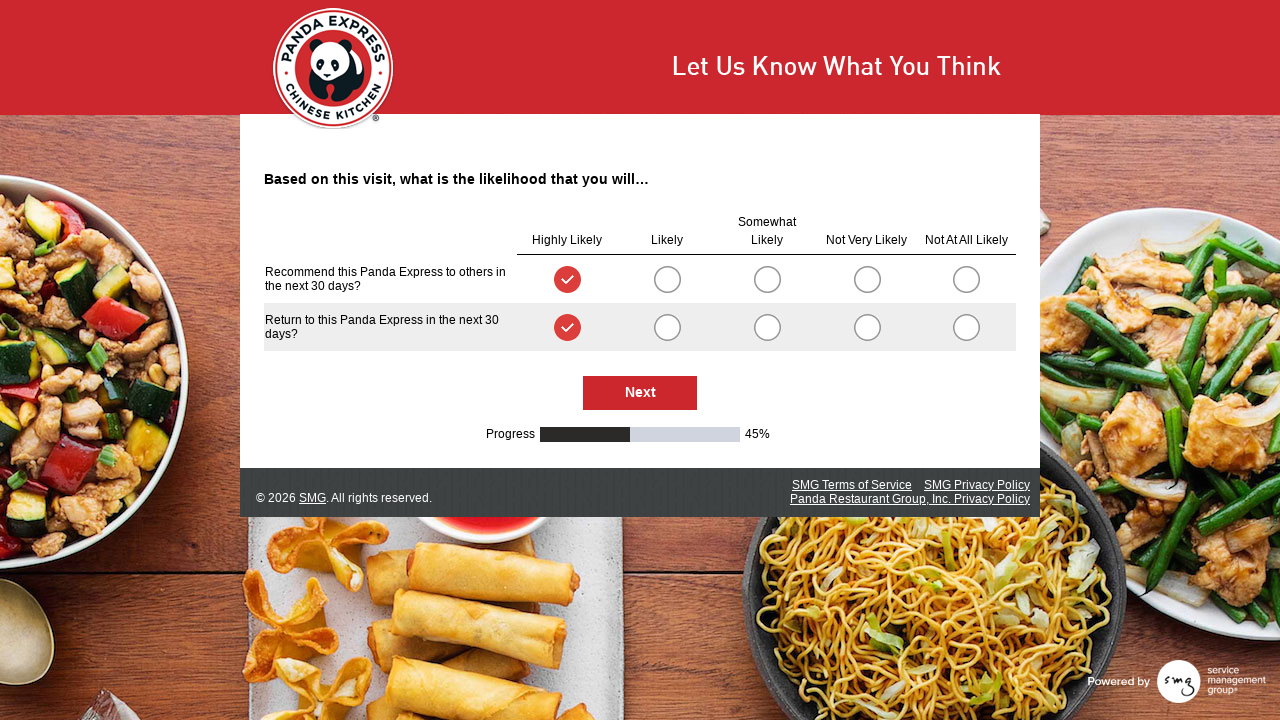

Clicked Next button to proceed to next survey page at (640, 393) on #NextButton
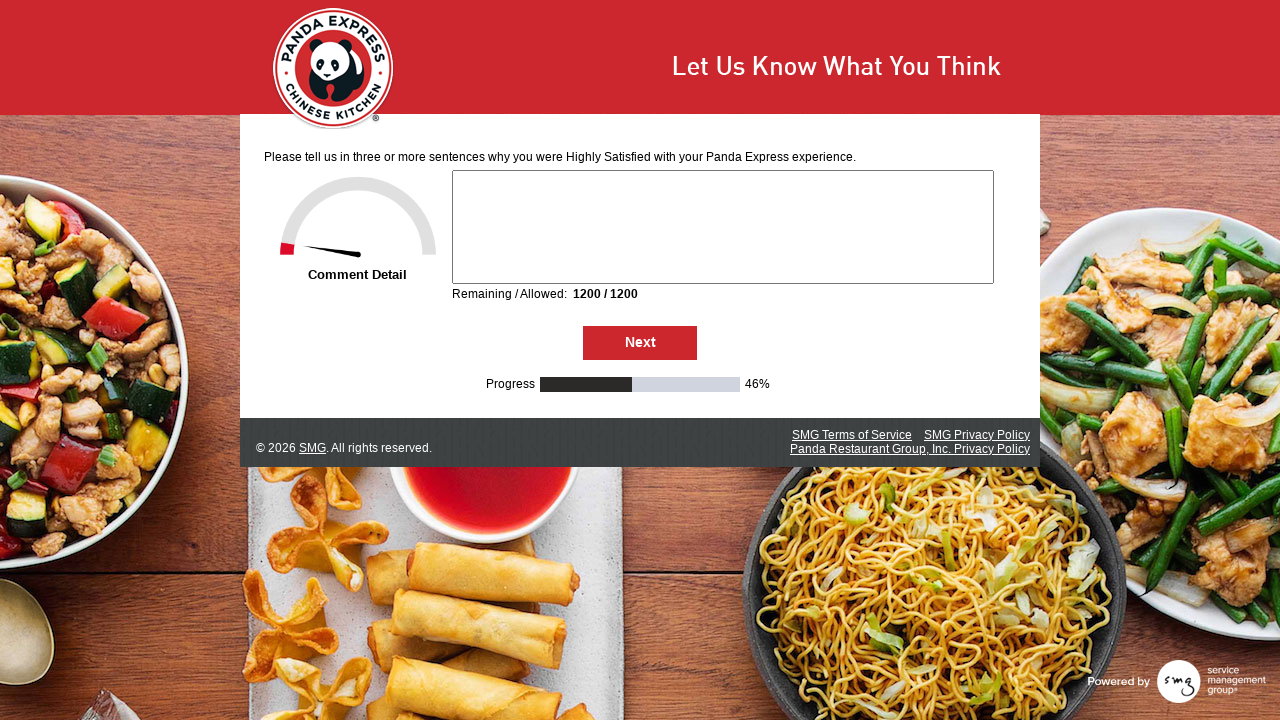

Waited for next survey page to load
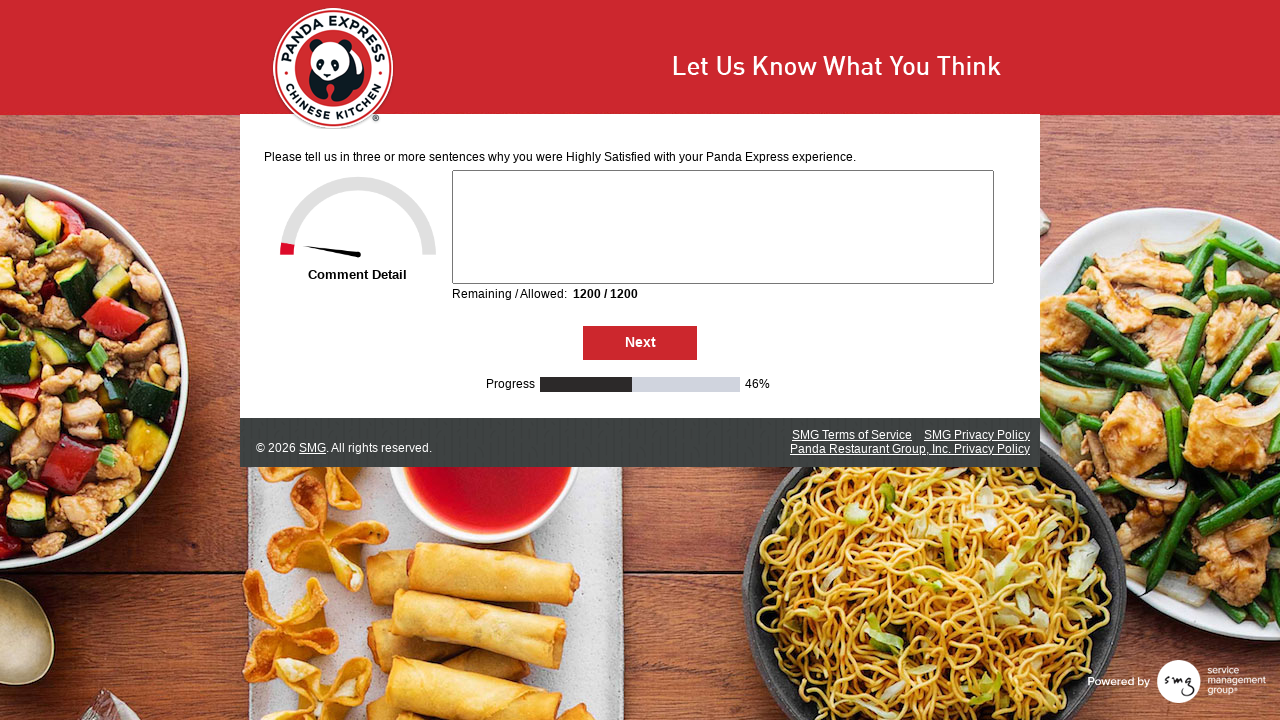

Clicked Next button to proceed to next survey page at (640, 343) on #NextButton
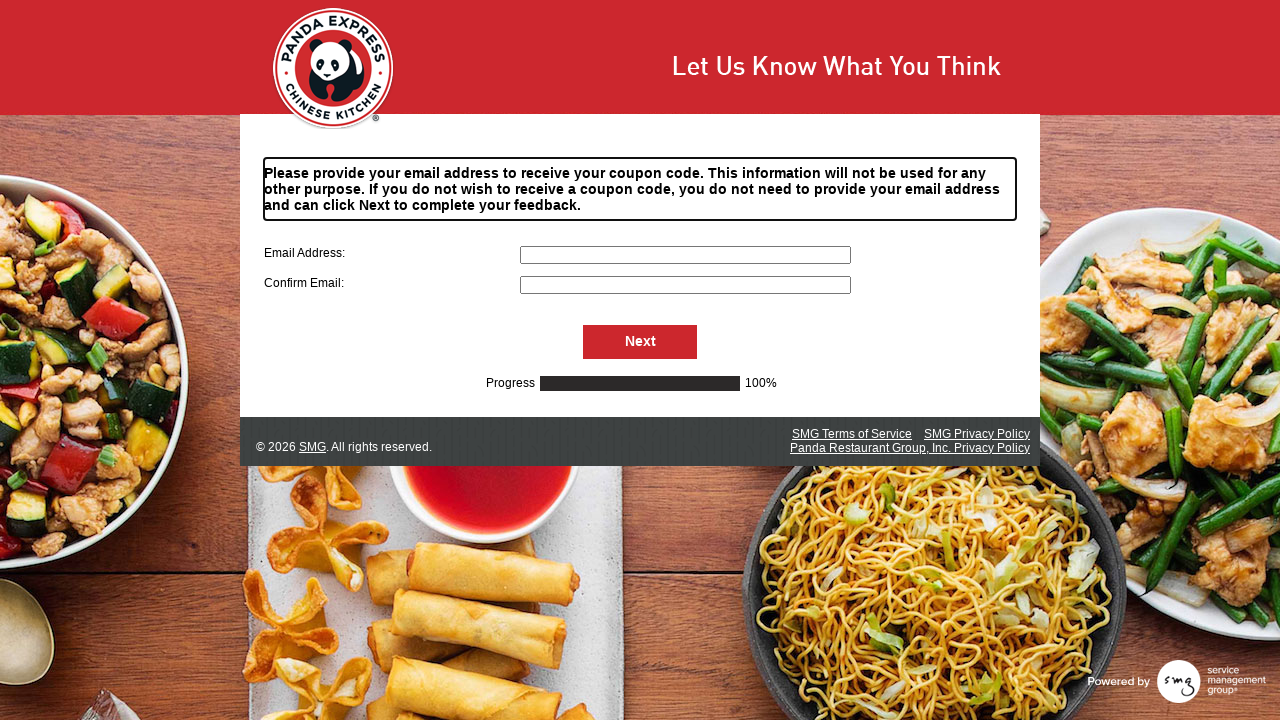

Waited for next survey page to load
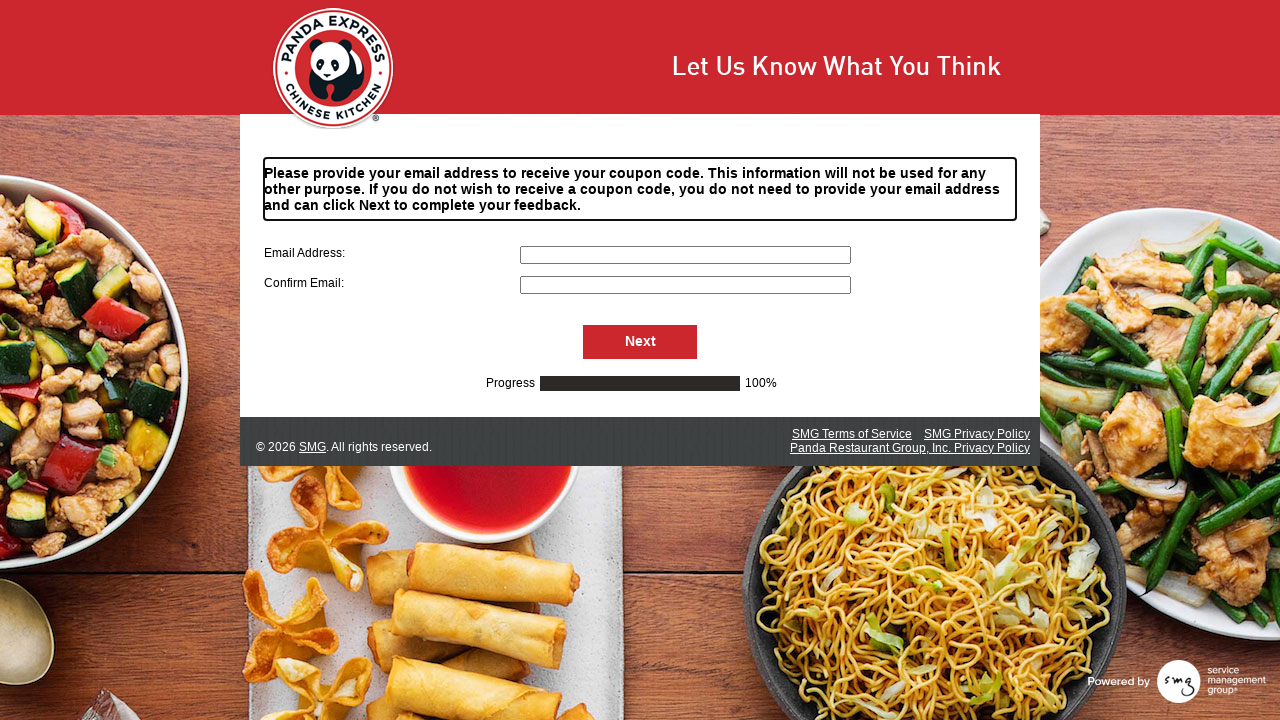

Filled primary email field with 'pandatest@example.com' on input[name='S000057']
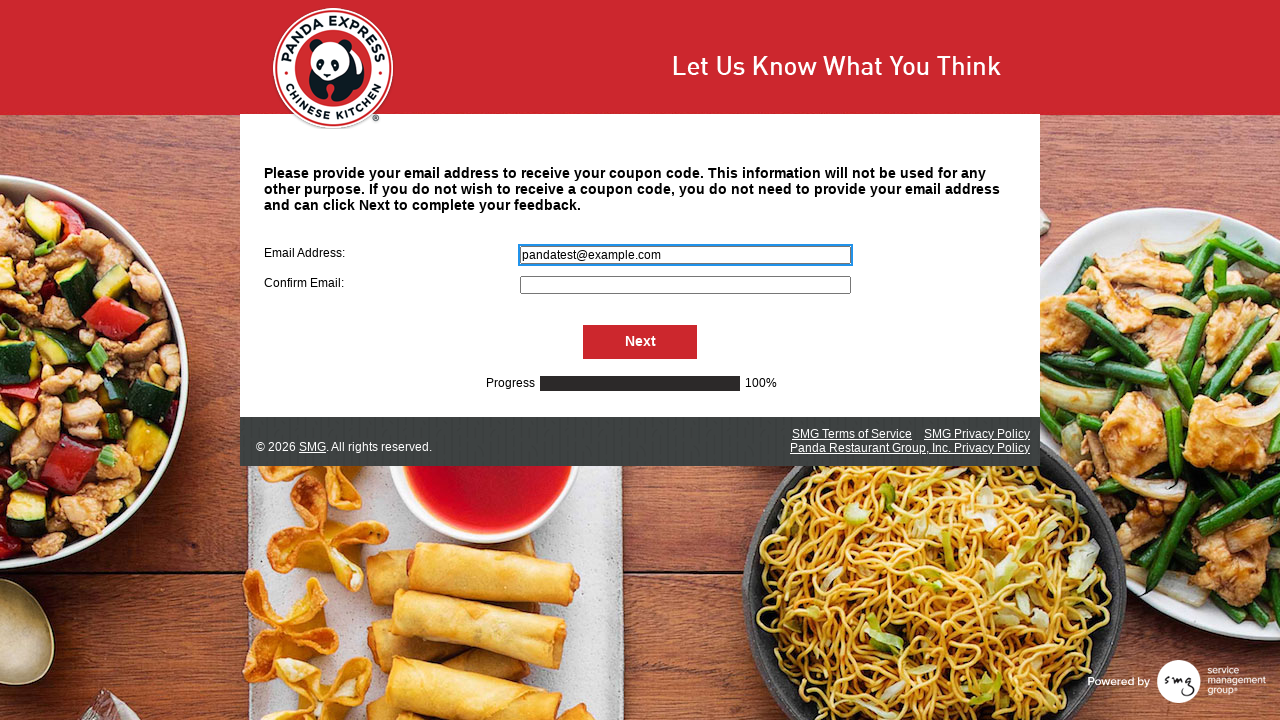

Filled secondary email field with 'pandatest@example.com' on input[name='S000064']
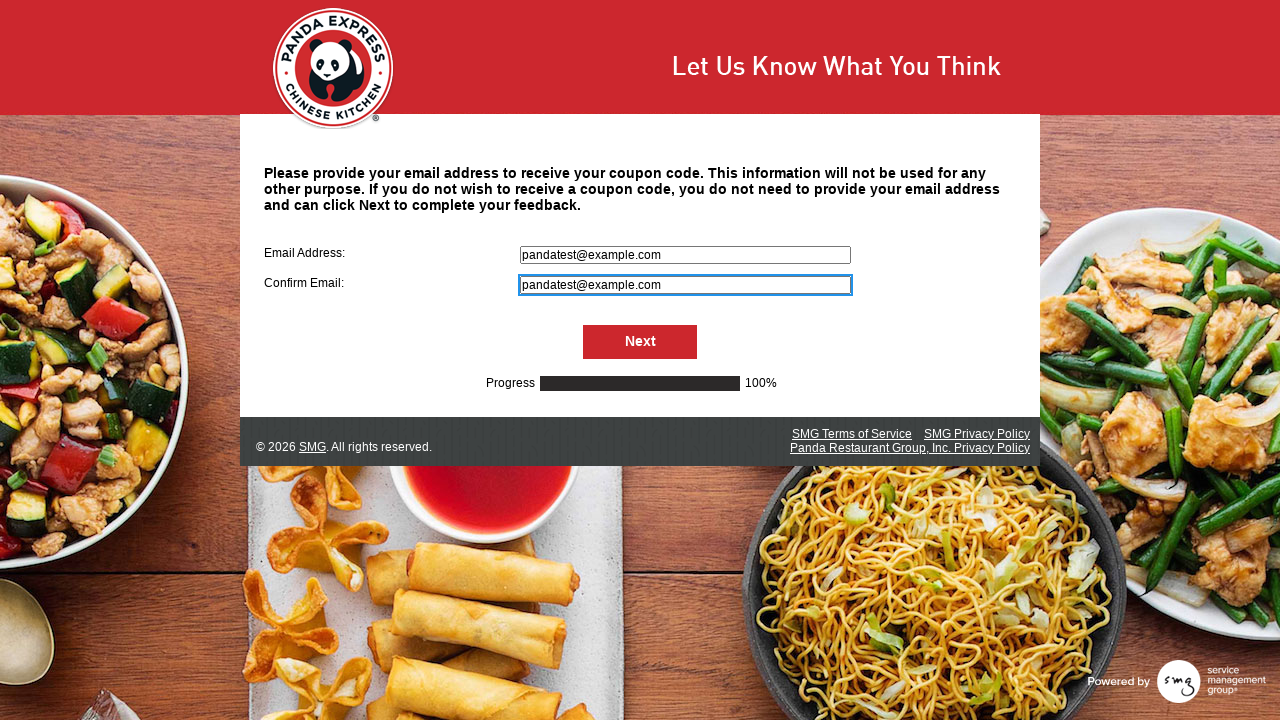

Clicked Next button to submit email address at (640, 342) on #NextButton
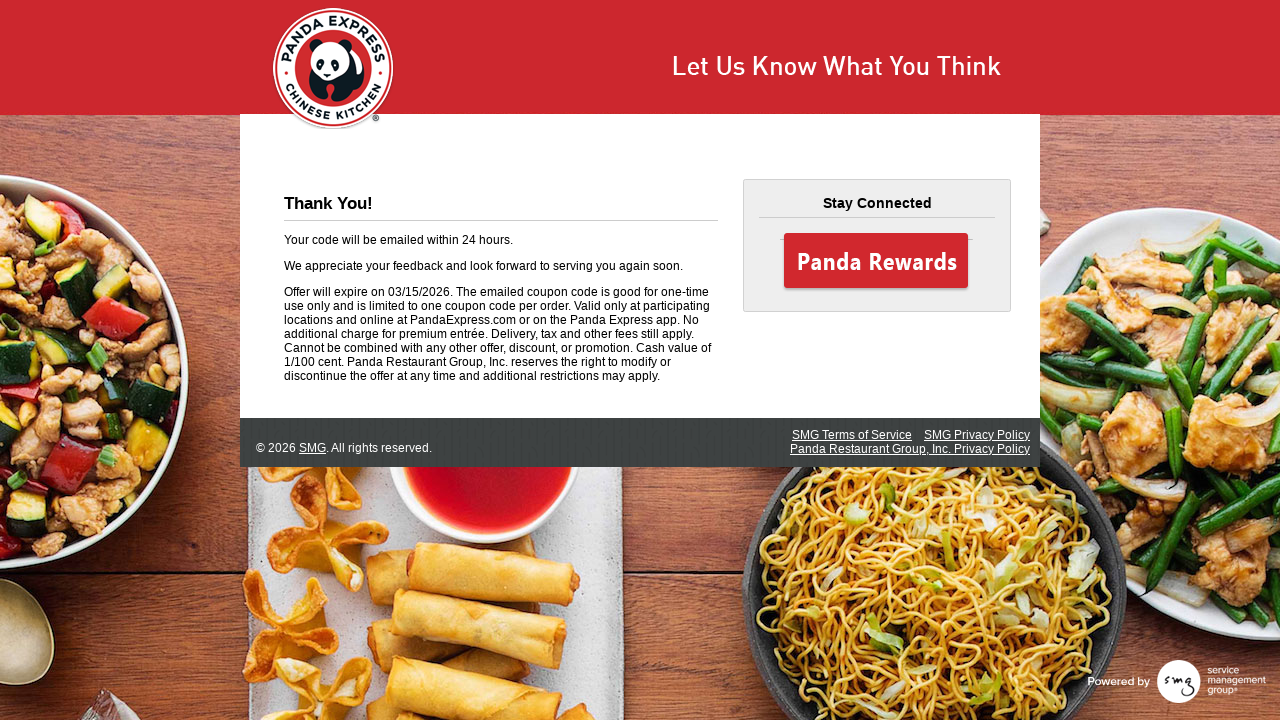

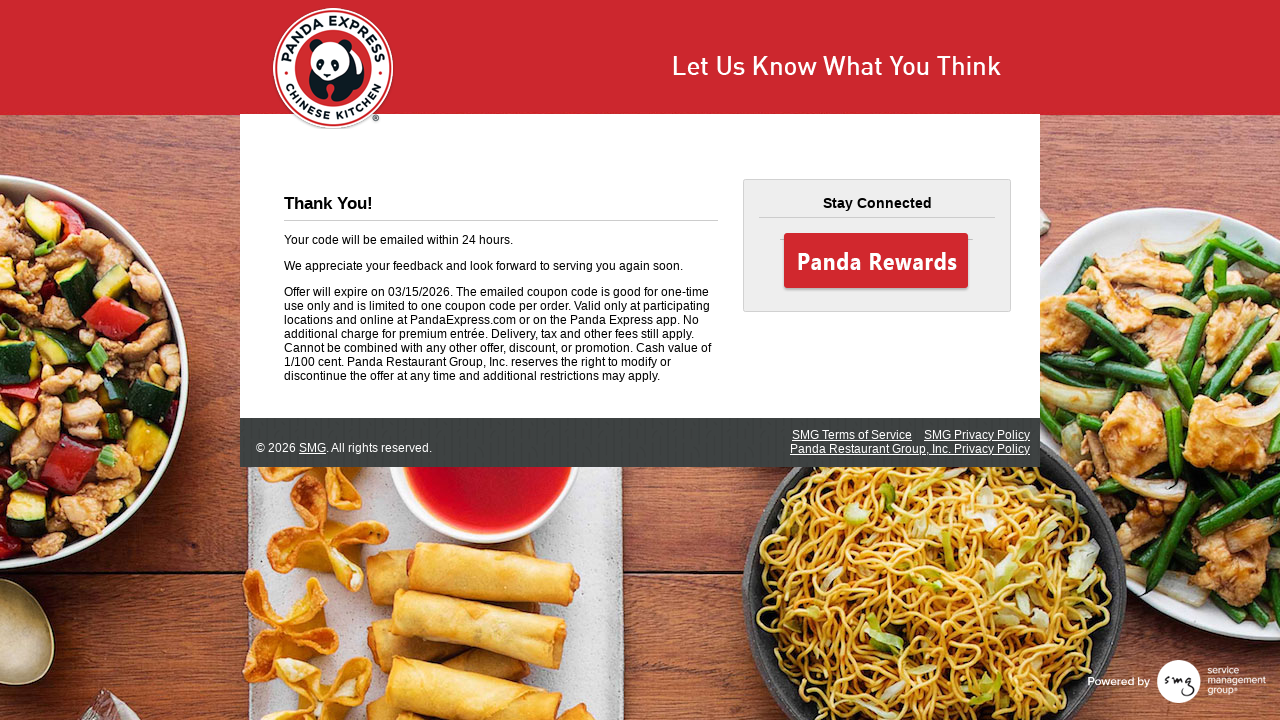